Tests selecting all checkboxes on the page by iterating through each checkbox element and toggling its state

Starting URL: https://automationfc.github.io/multiple-fields/

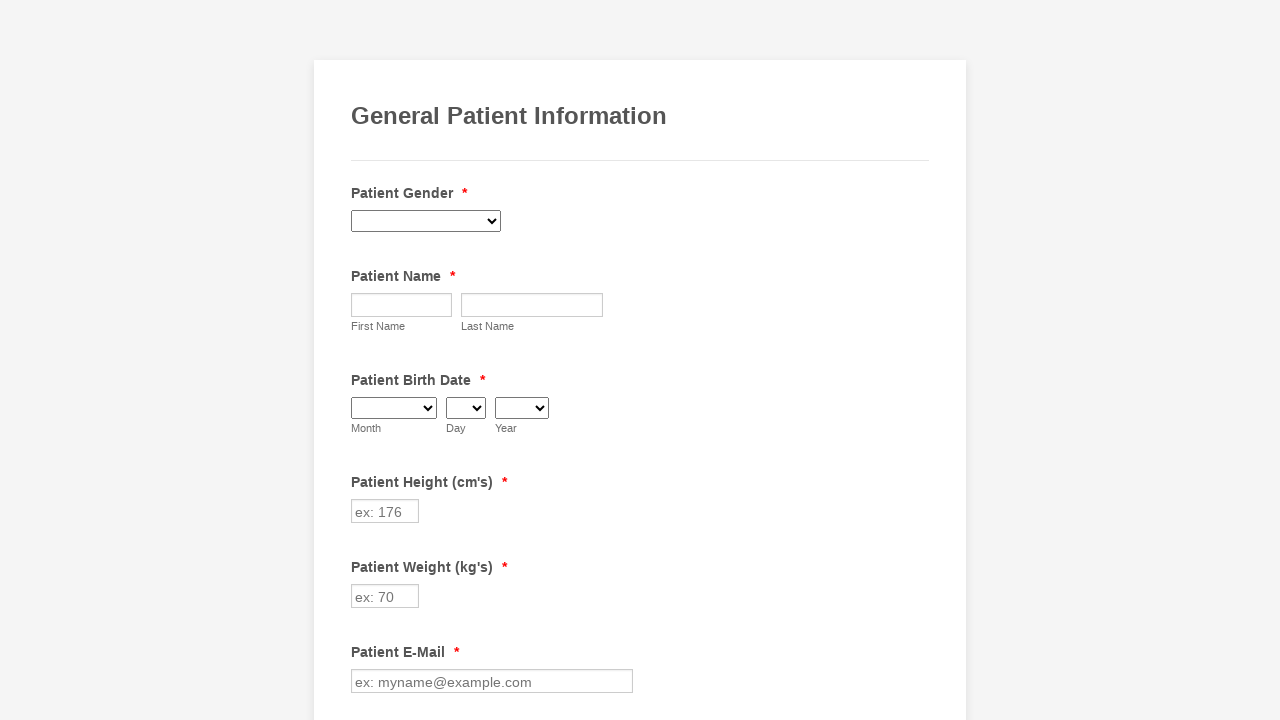

Navigated to JotForm multiple fields test page
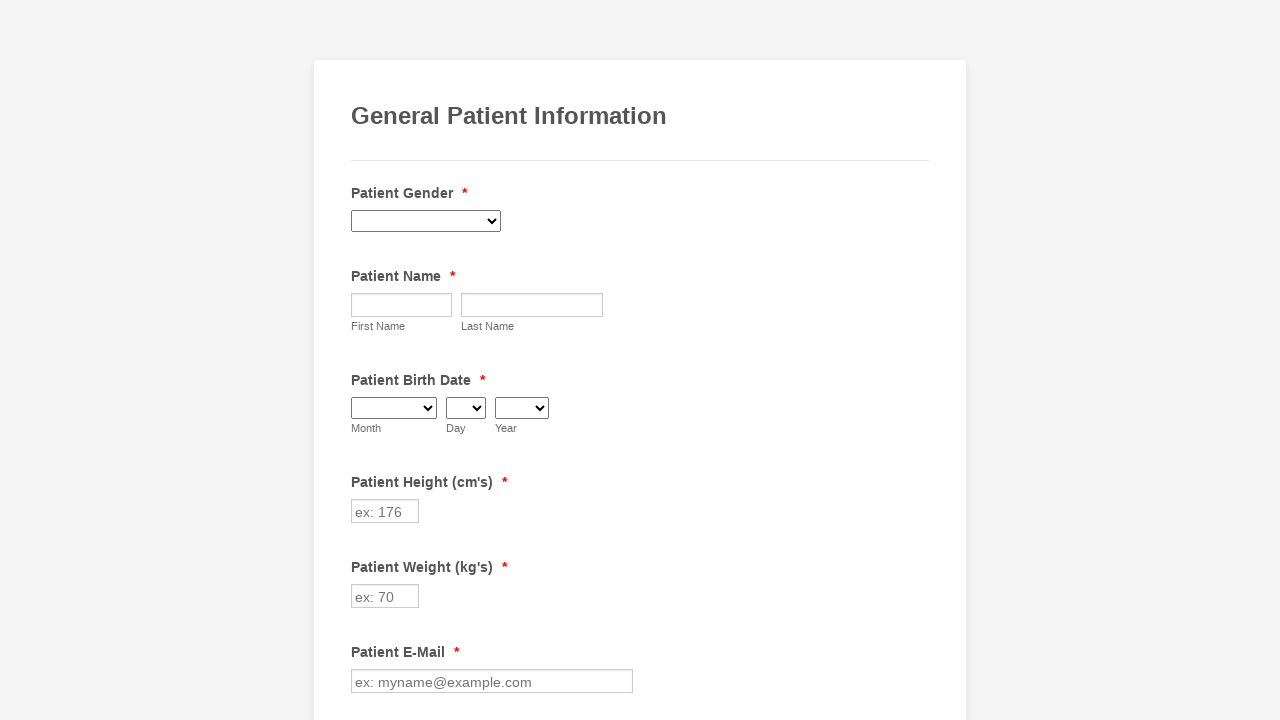

Located all checkbox elements on the page
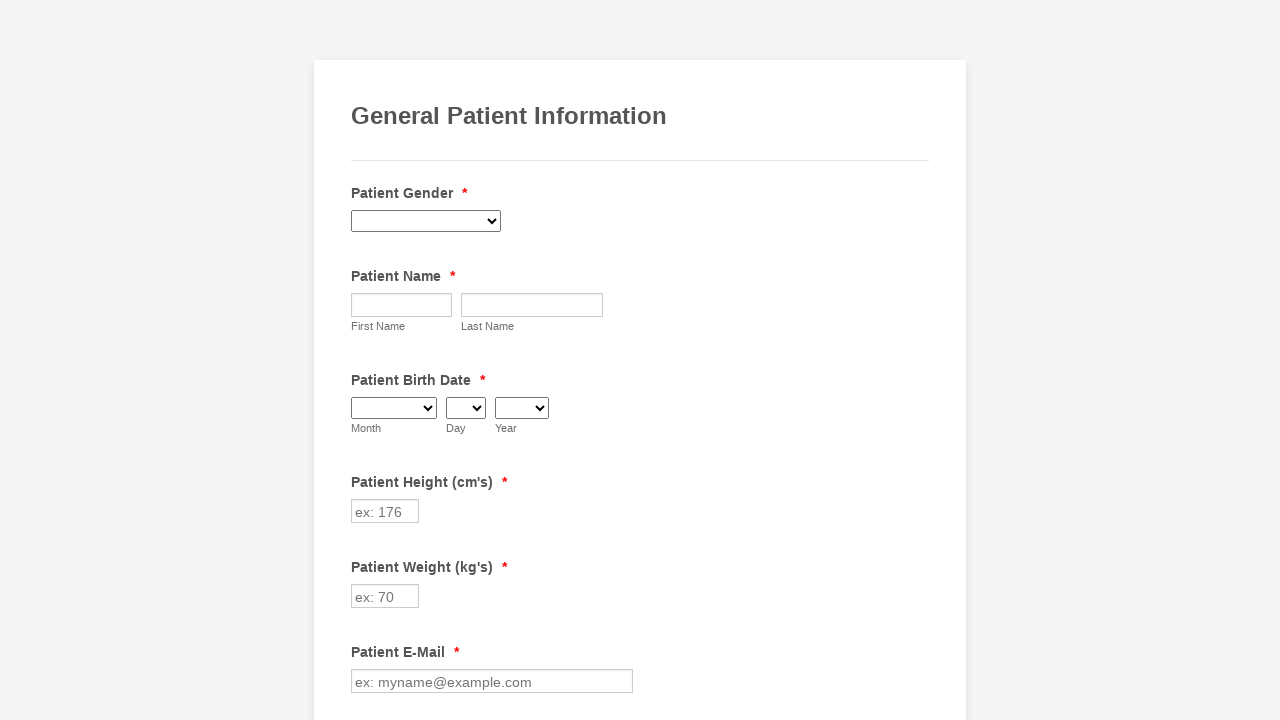

Found 29 total checkboxes on the page
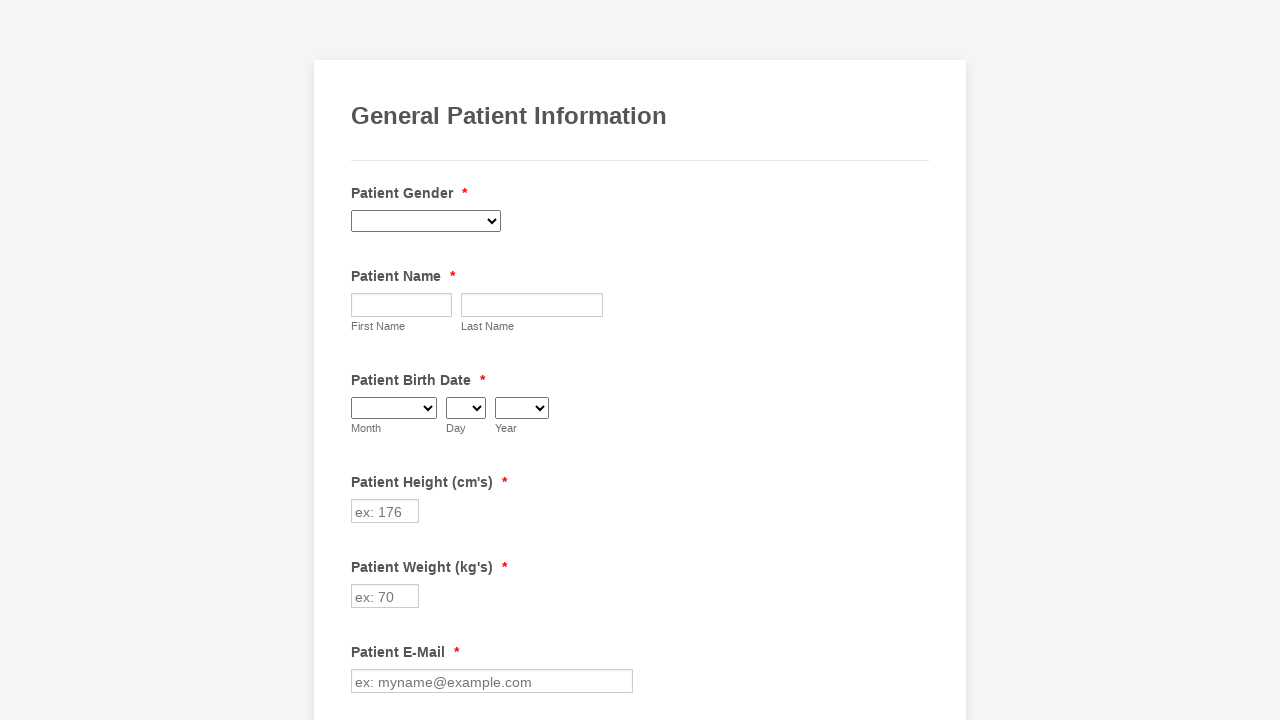

Clicked checkbox #1 to select it at (362, 360) on input[type='checkbox'] >> nth=0
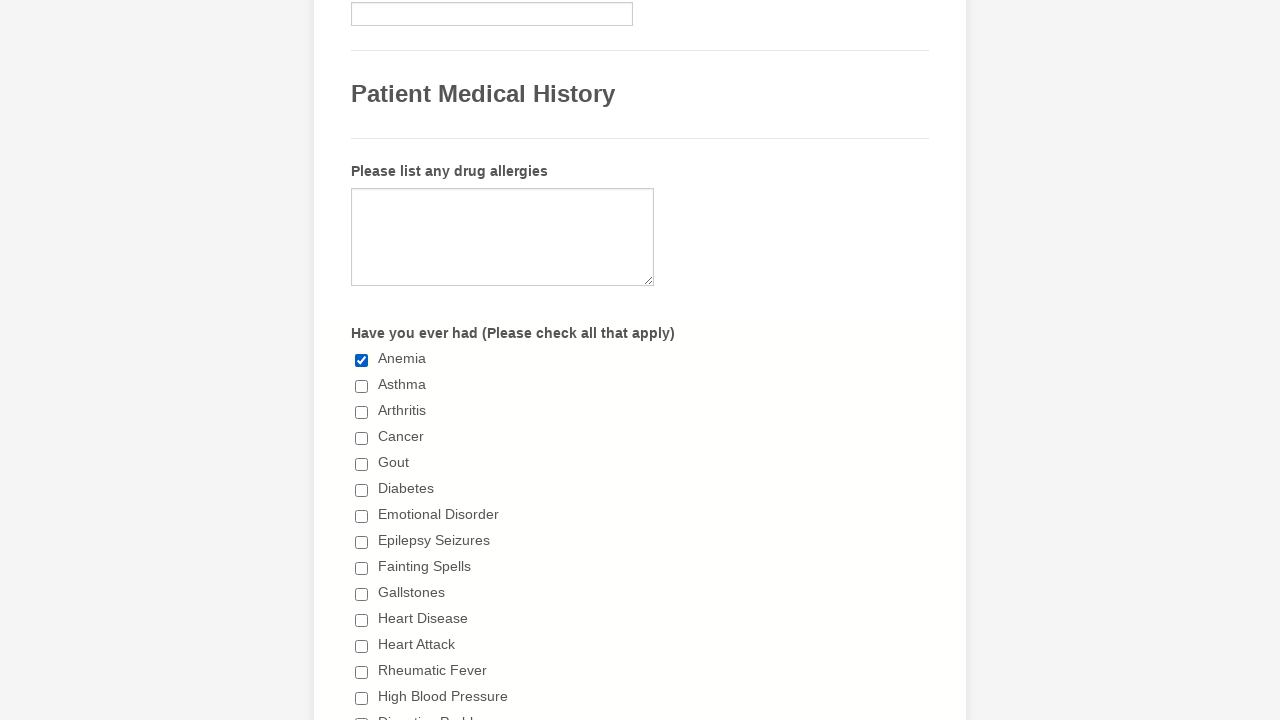

Clicked checkbox #2 to select it at (362, 386) on input[type='checkbox'] >> nth=1
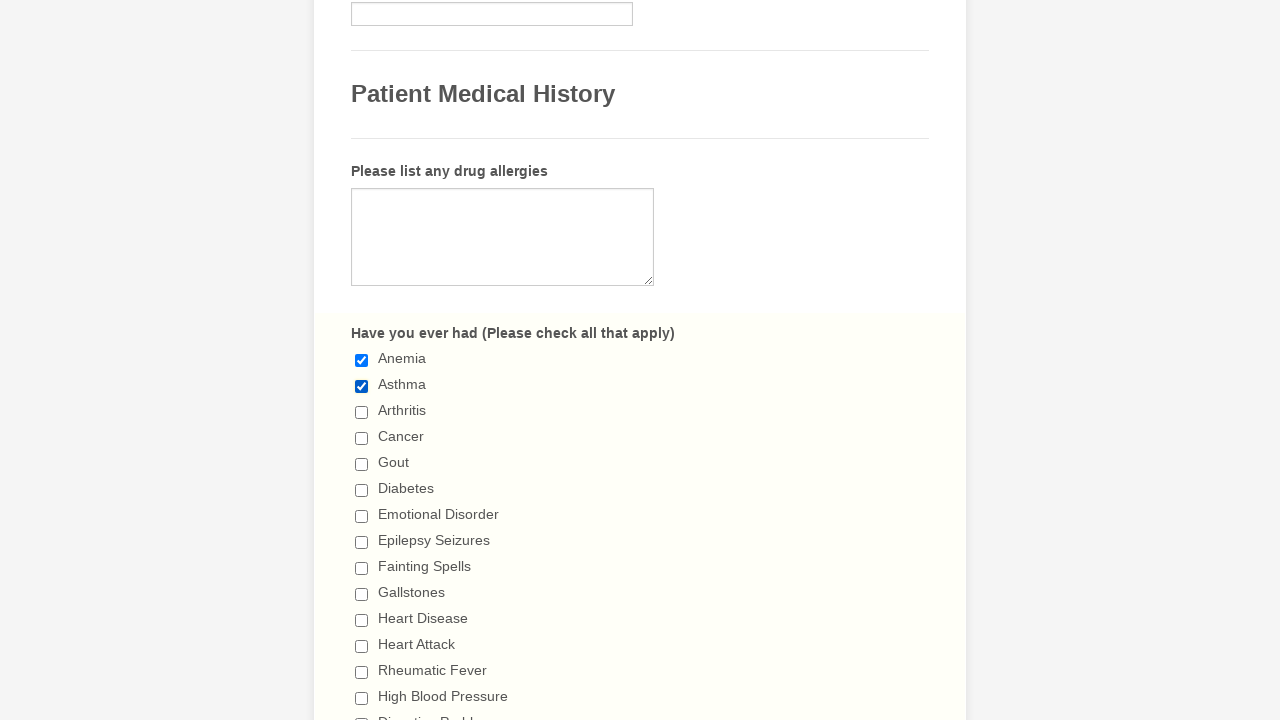

Clicked checkbox #3 to select it at (362, 412) on input[type='checkbox'] >> nth=2
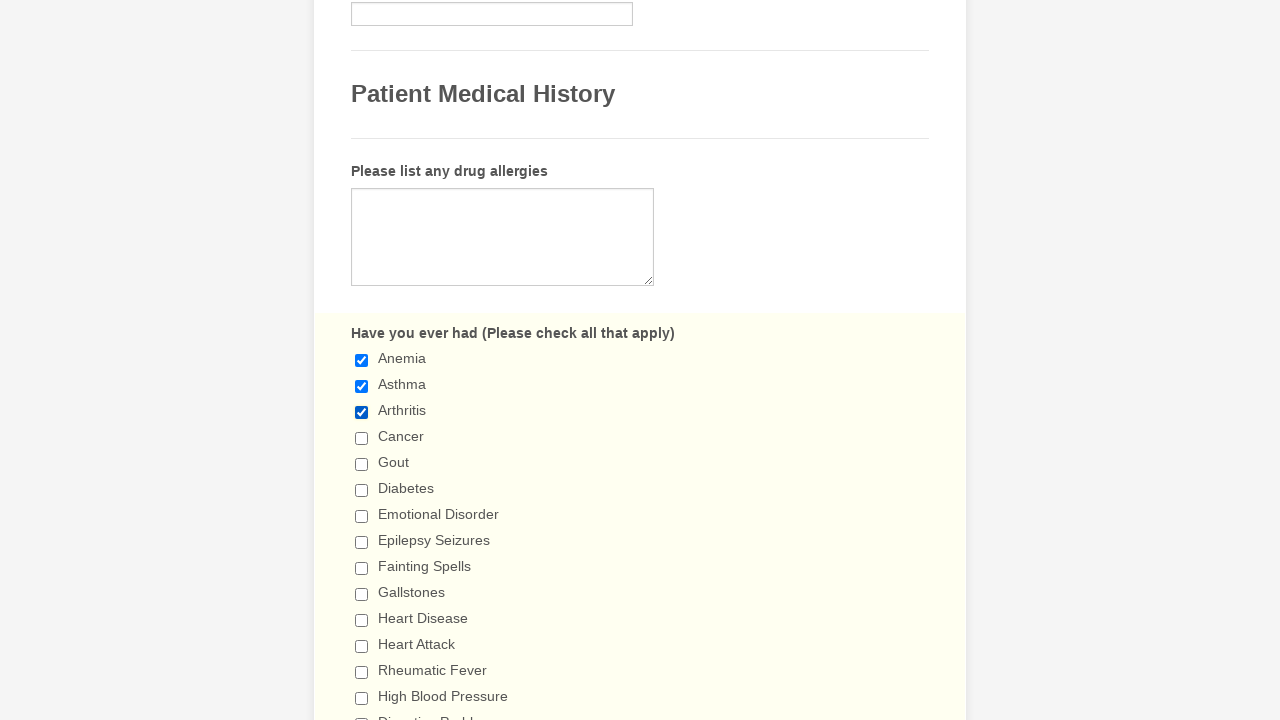

Clicked checkbox #4 to select it at (362, 438) on input[type='checkbox'] >> nth=3
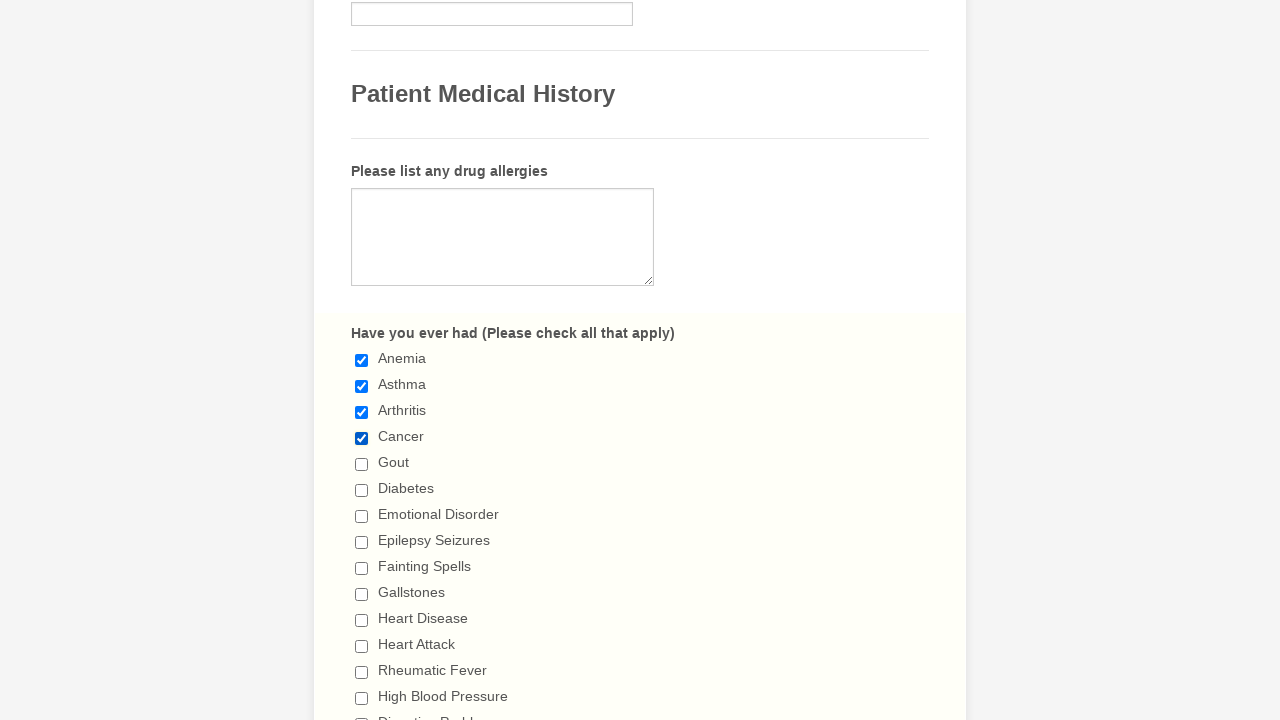

Clicked checkbox #5 to select it at (362, 464) on input[type='checkbox'] >> nth=4
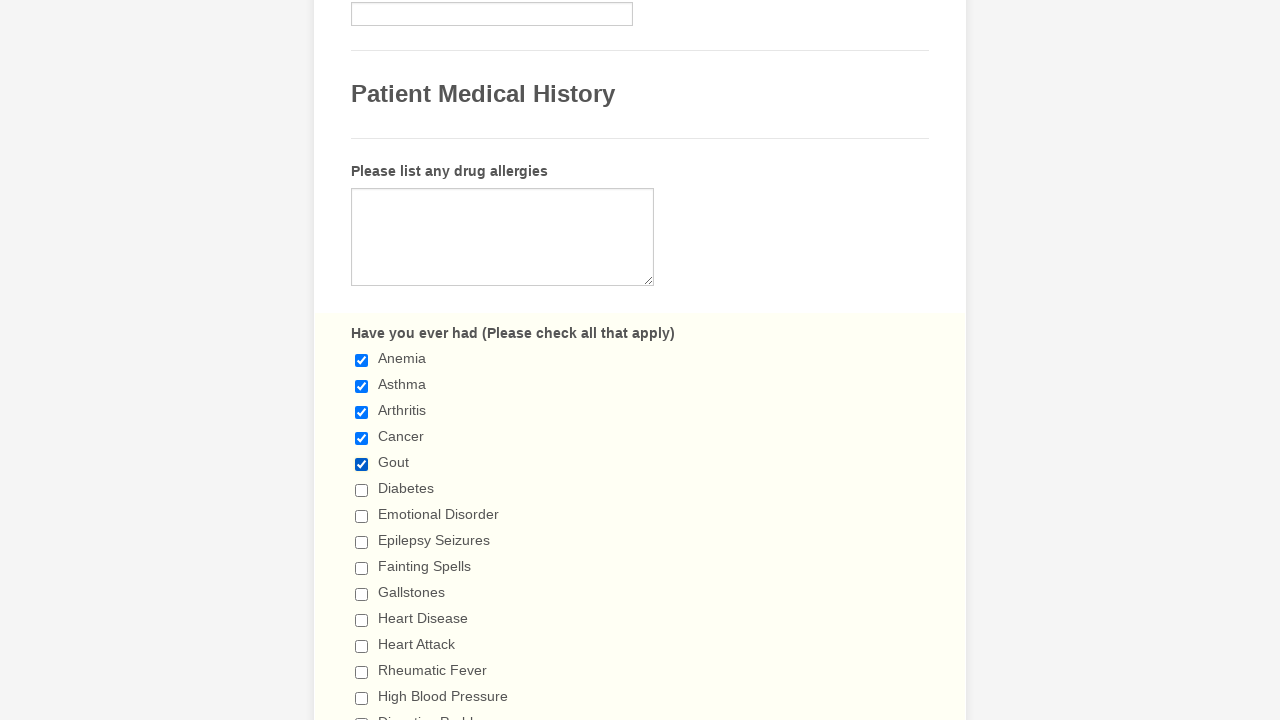

Clicked checkbox #6 to select it at (362, 490) on input[type='checkbox'] >> nth=5
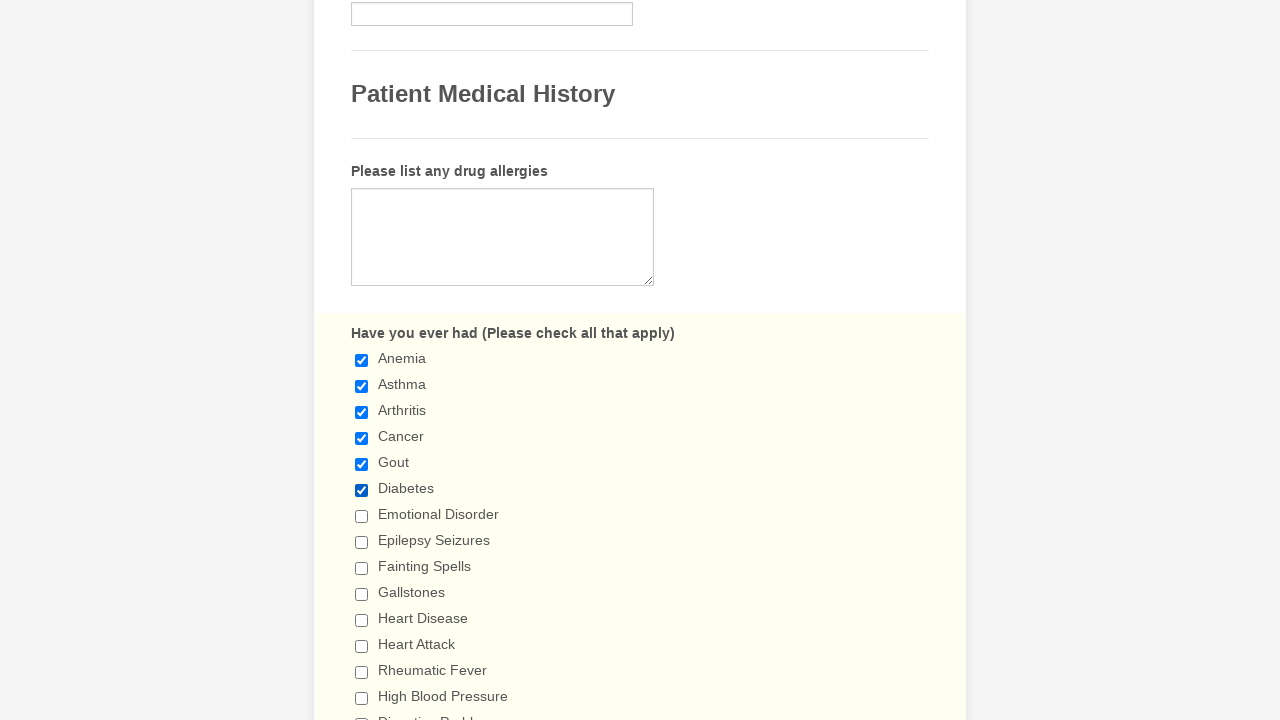

Clicked checkbox #7 to select it at (362, 516) on input[type='checkbox'] >> nth=6
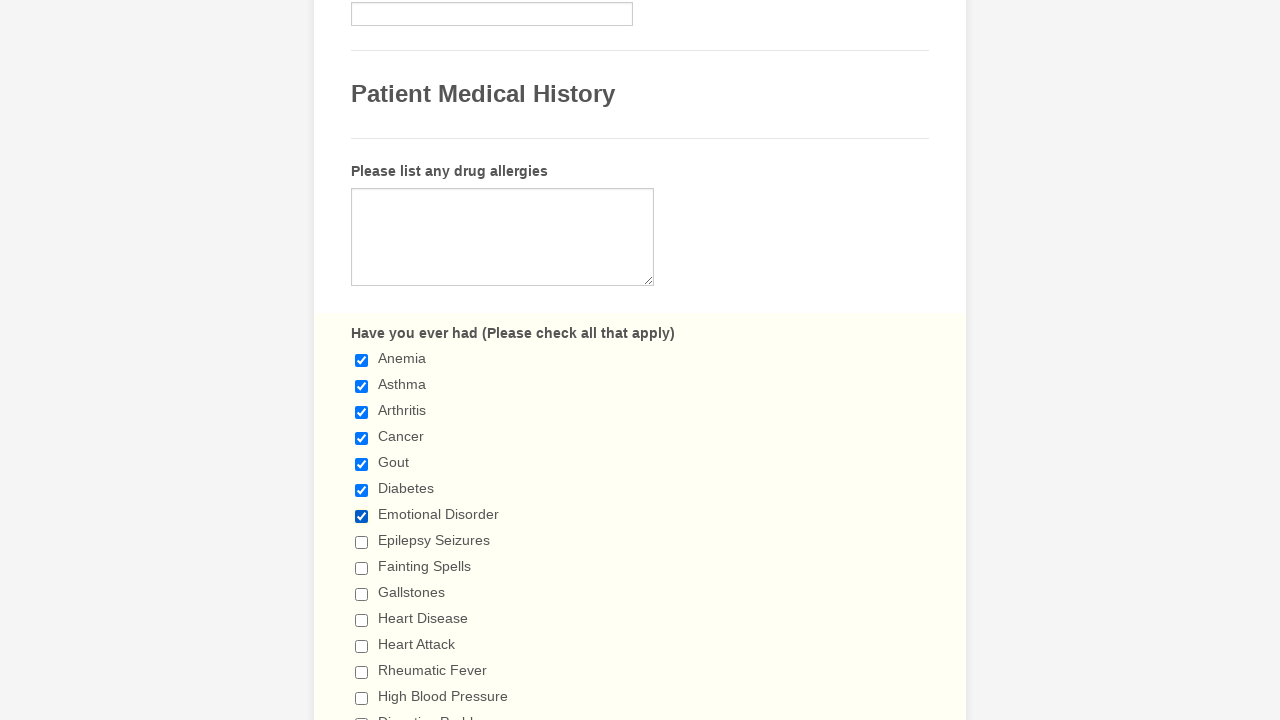

Clicked checkbox #8 to select it at (362, 542) on input[type='checkbox'] >> nth=7
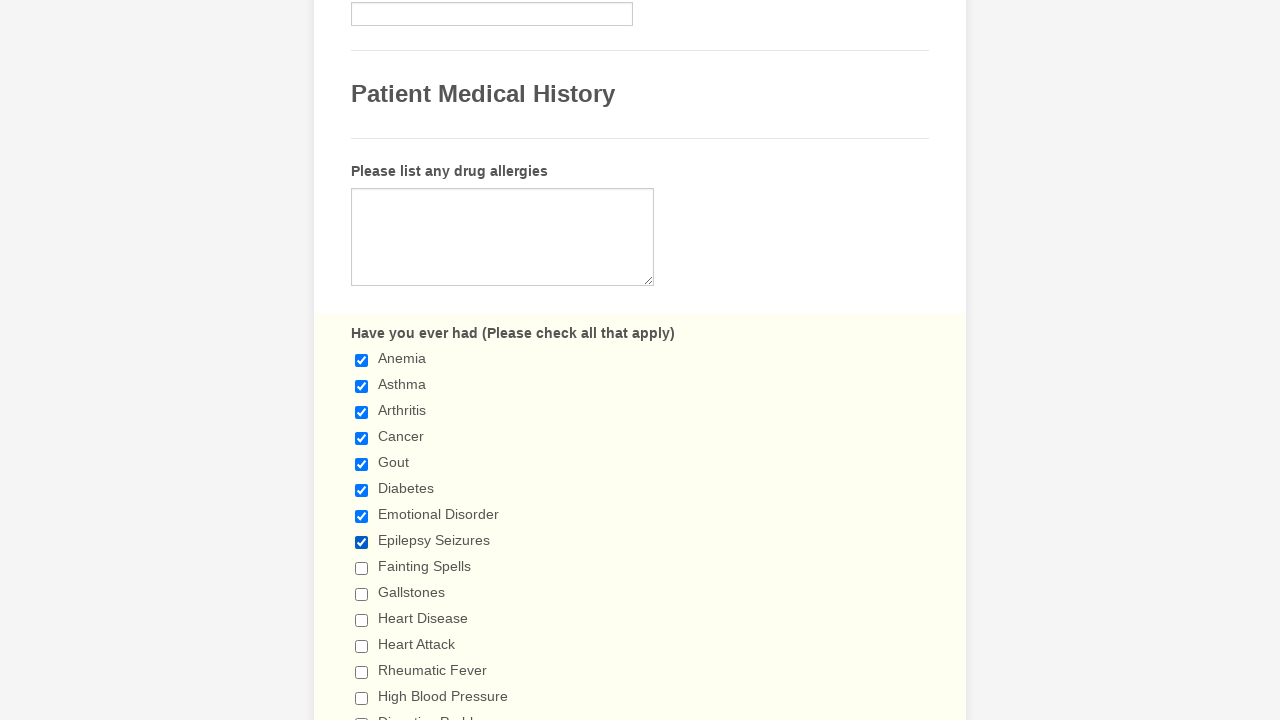

Clicked checkbox #9 to select it at (362, 568) on input[type='checkbox'] >> nth=8
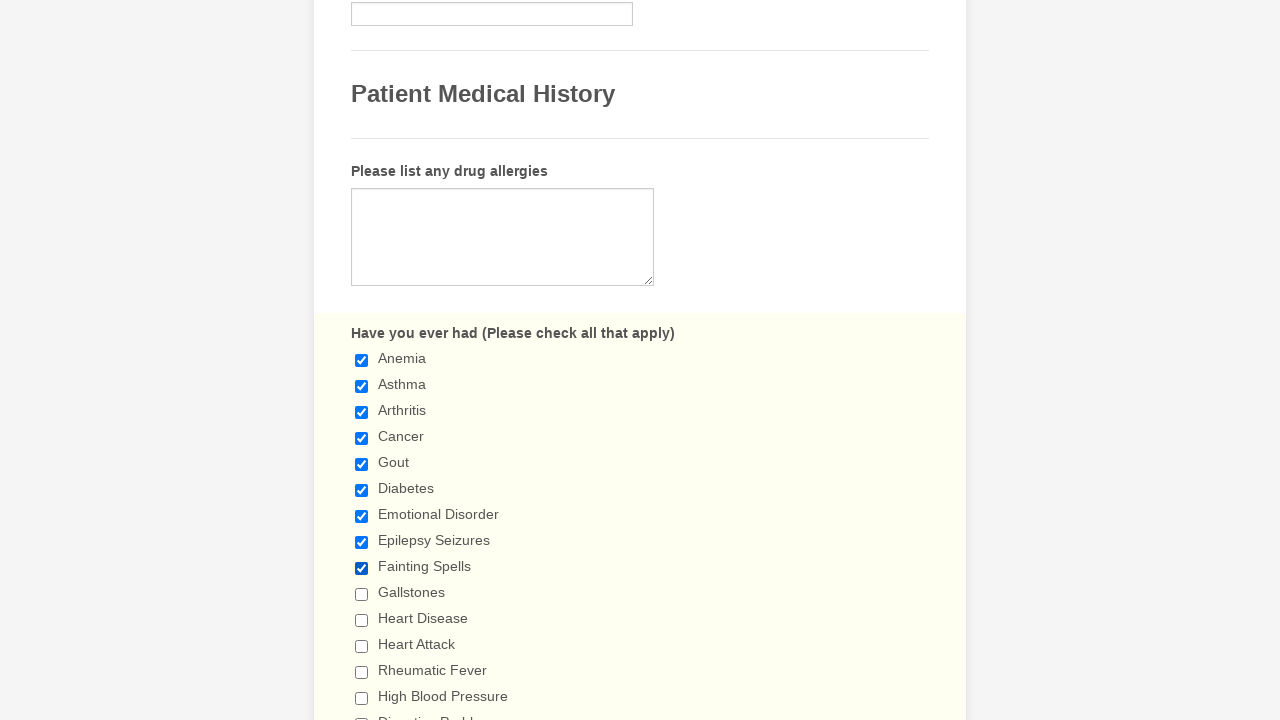

Clicked checkbox #10 to select it at (362, 594) on input[type='checkbox'] >> nth=9
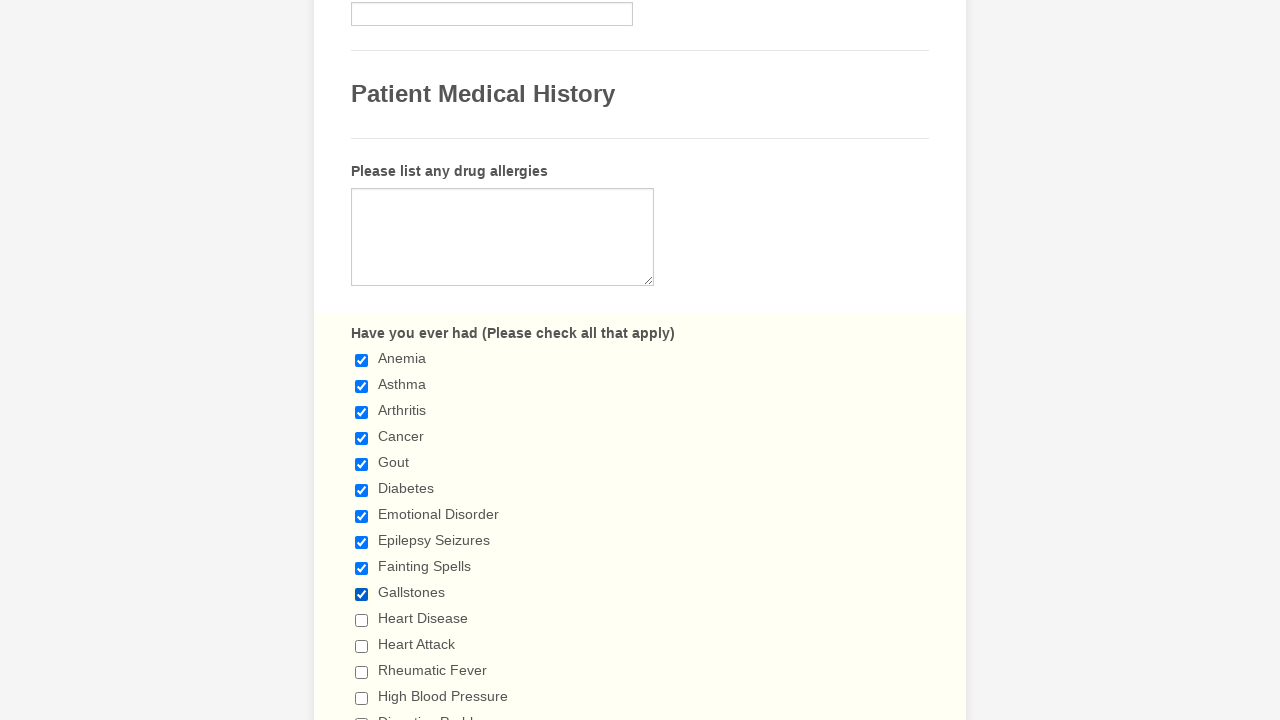

Clicked checkbox #11 to select it at (362, 620) on input[type='checkbox'] >> nth=10
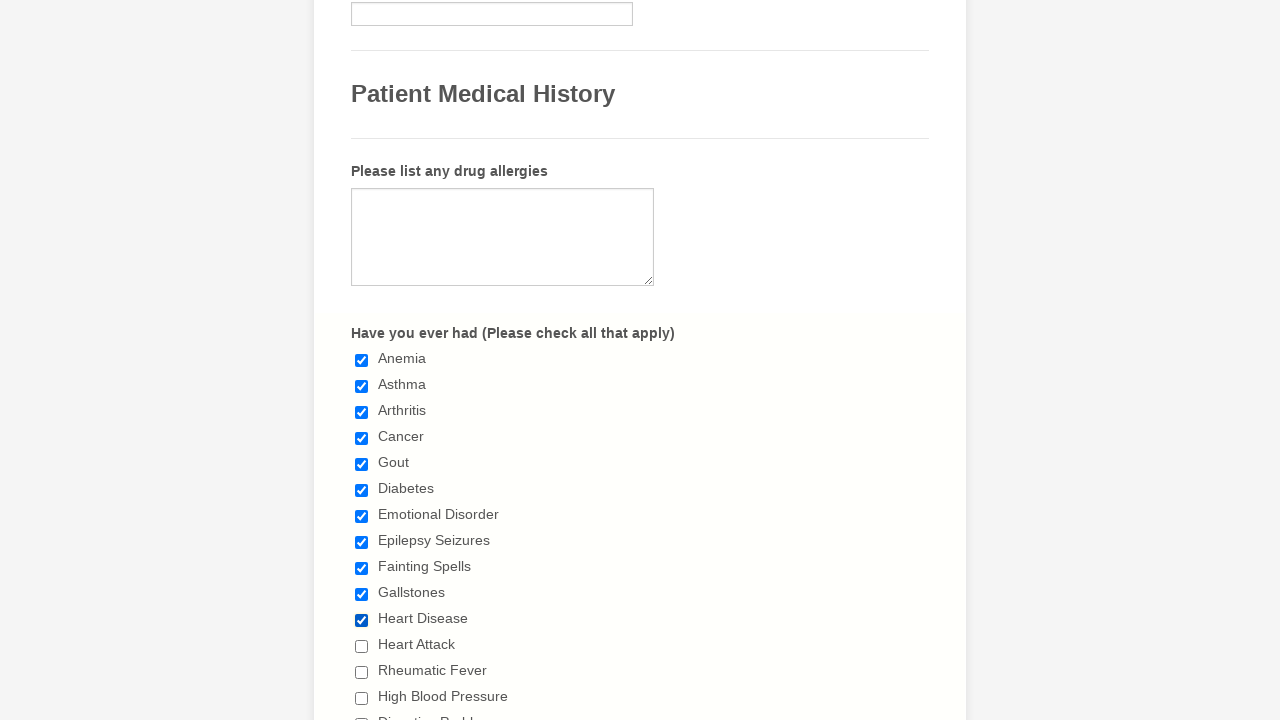

Clicked checkbox #12 to select it at (362, 646) on input[type='checkbox'] >> nth=11
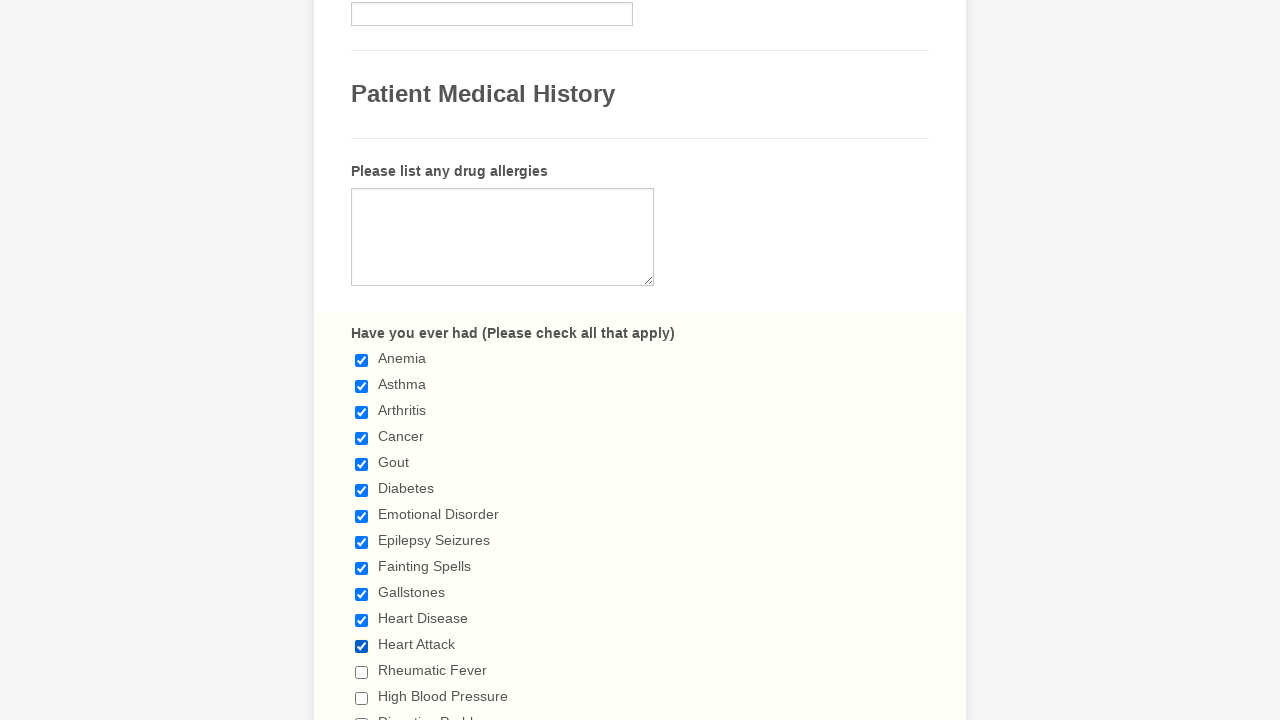

Clicked checkbox #13 to select it at (362, 672) on input[type='checkbox'] >> nth=12
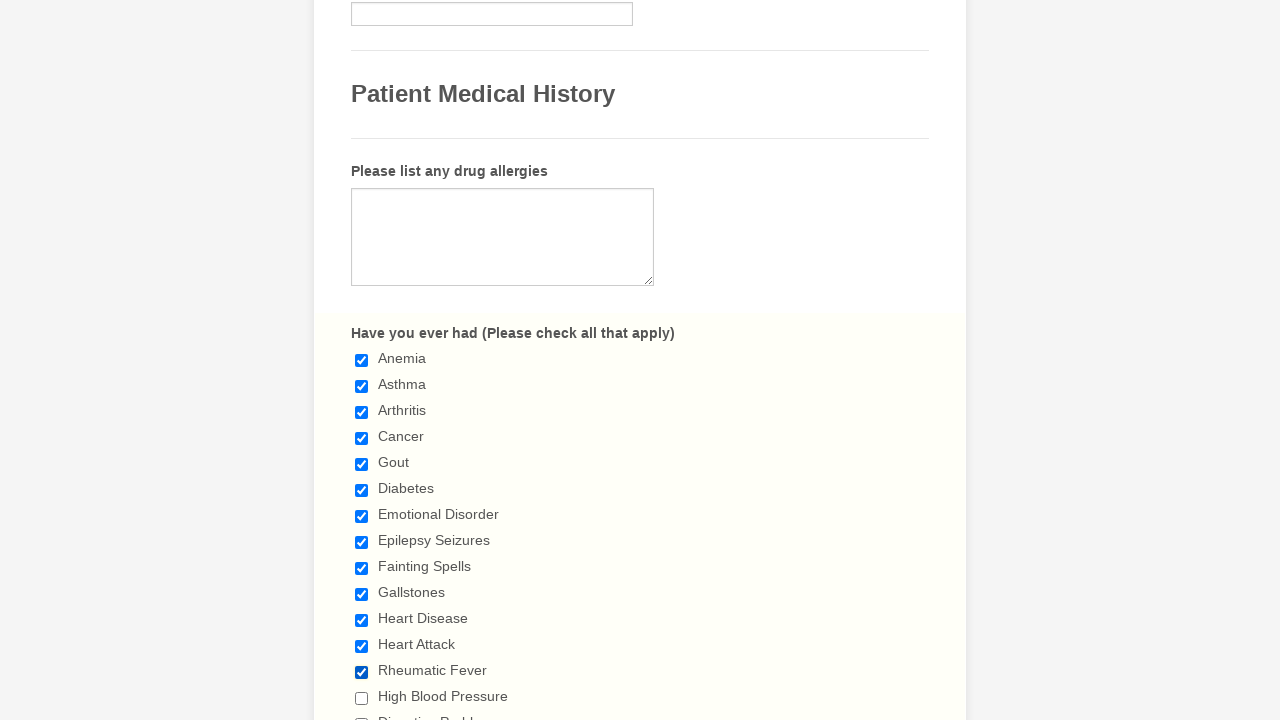

Clicked checkbox #14 to select it at (362, 698) on input[type='checkbox'] >> nth=13
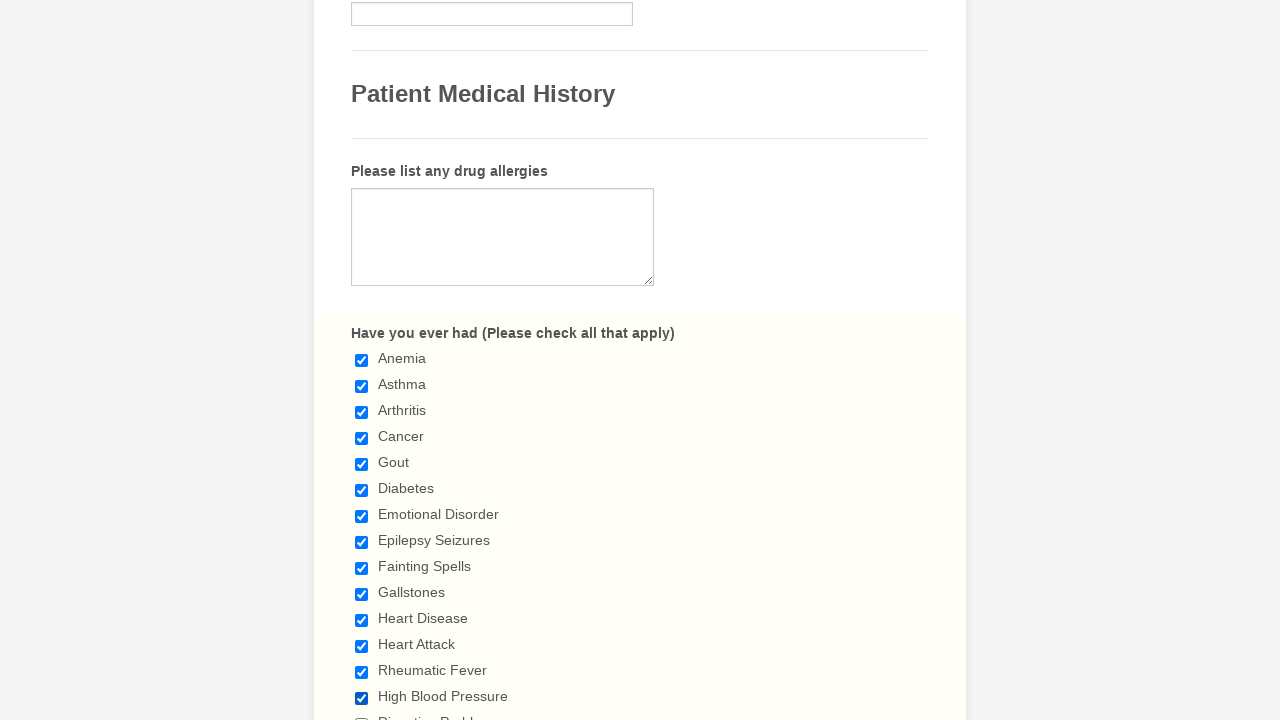

Clicked checkbox #15 to select it at (362, 714) on input[type='checkbox'] >> nth=14
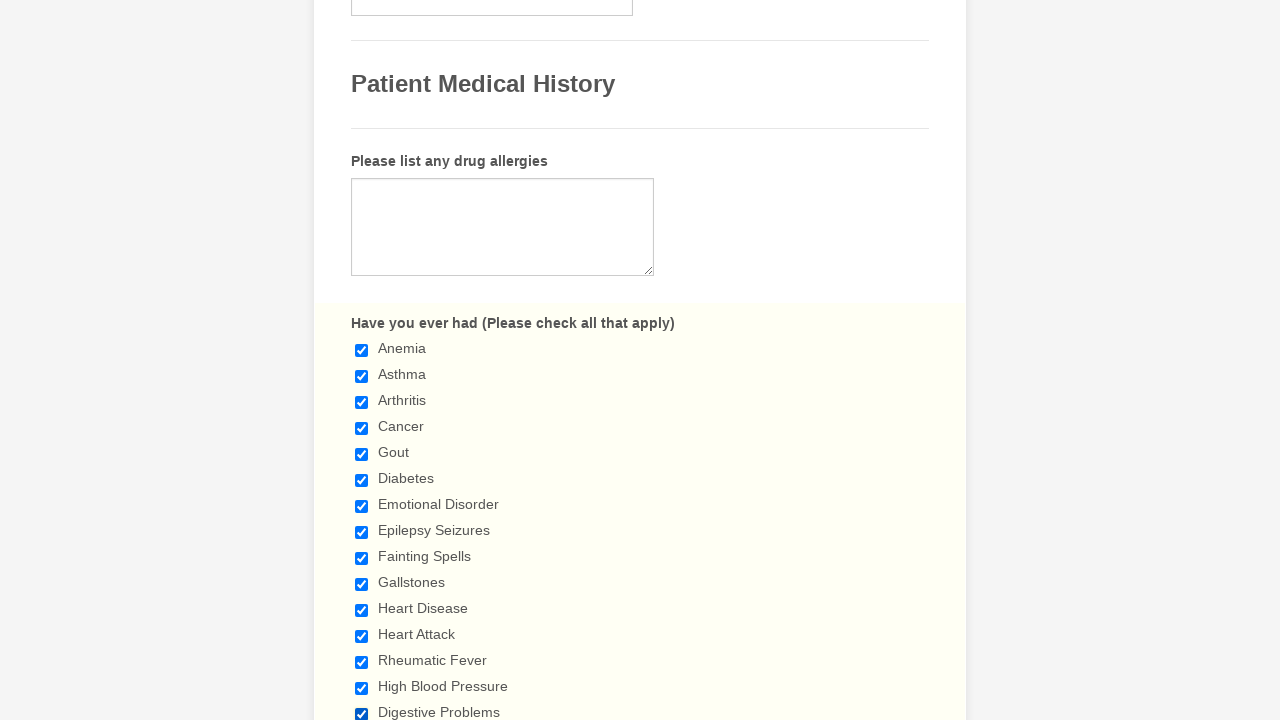

Clicked checkbox #16 to select it at (362, 360) on input[type='checkbox'] >> nth=15
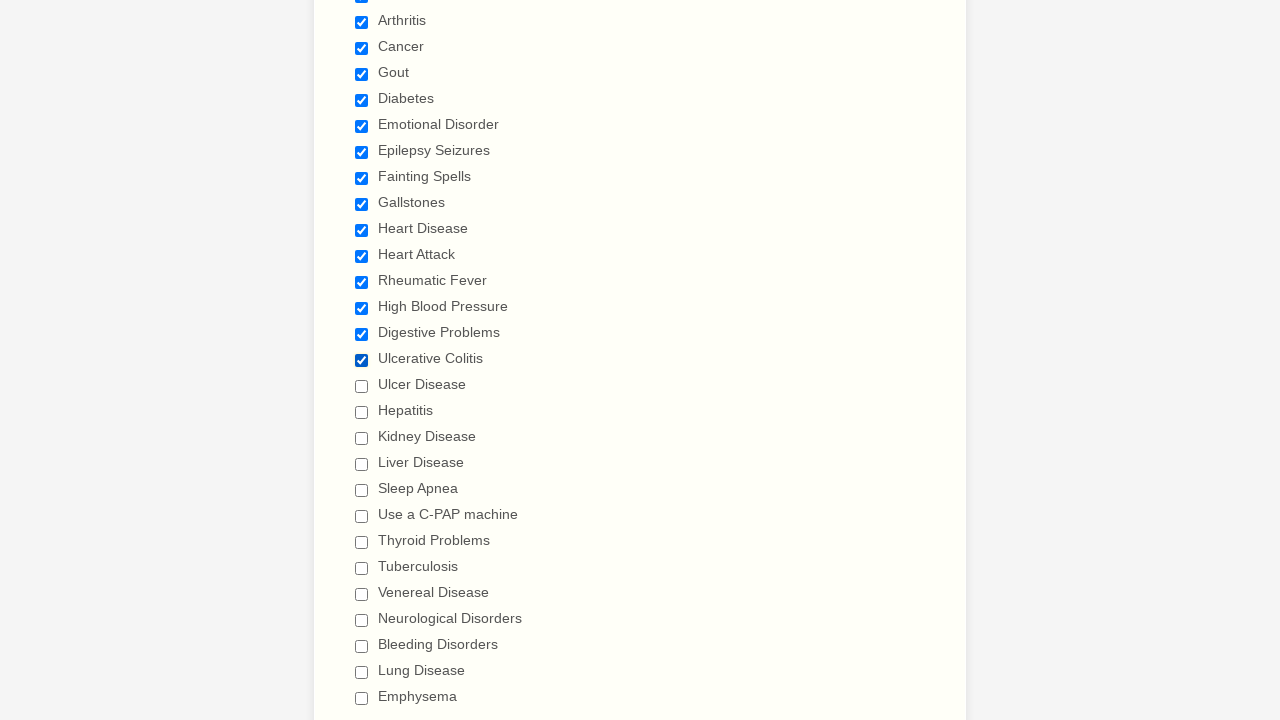

Clicked checkbox #17 to select it at (362, 386) on input[type='checkbox'] >> nth=16
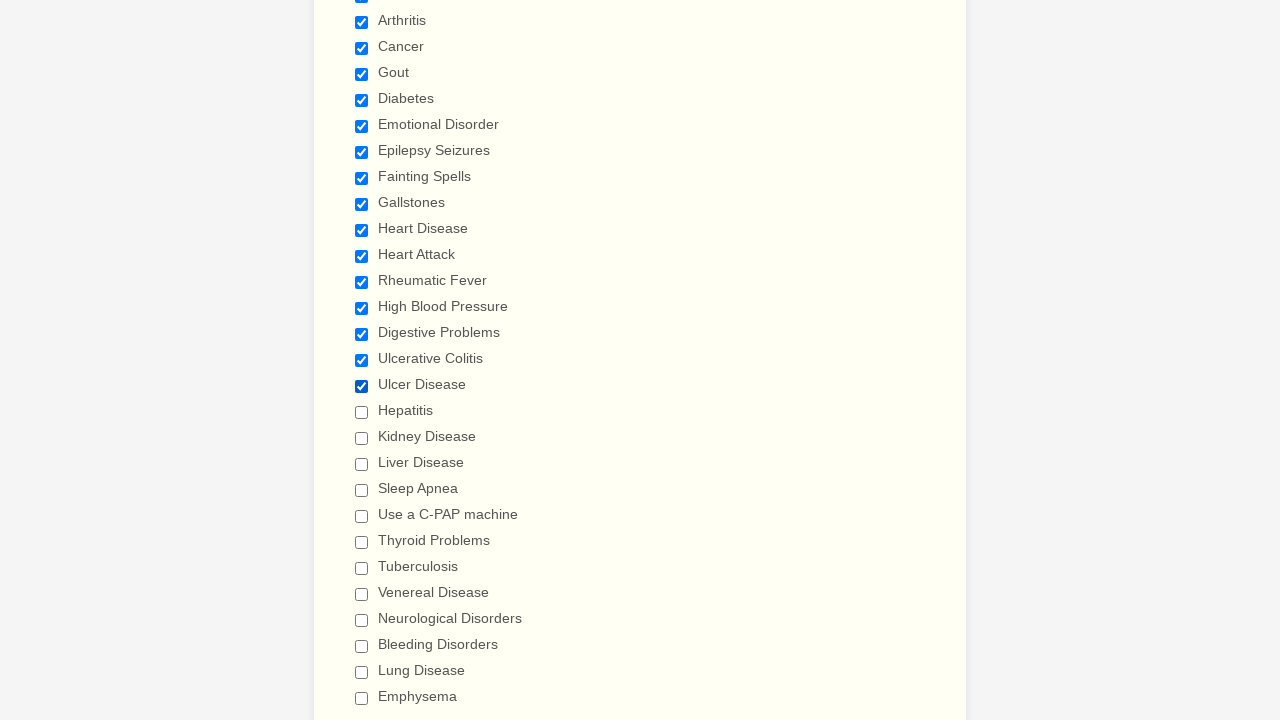

Clicked checkbox #18 to select it at (362, 412) on input[type='checkbox'] >> nth=17
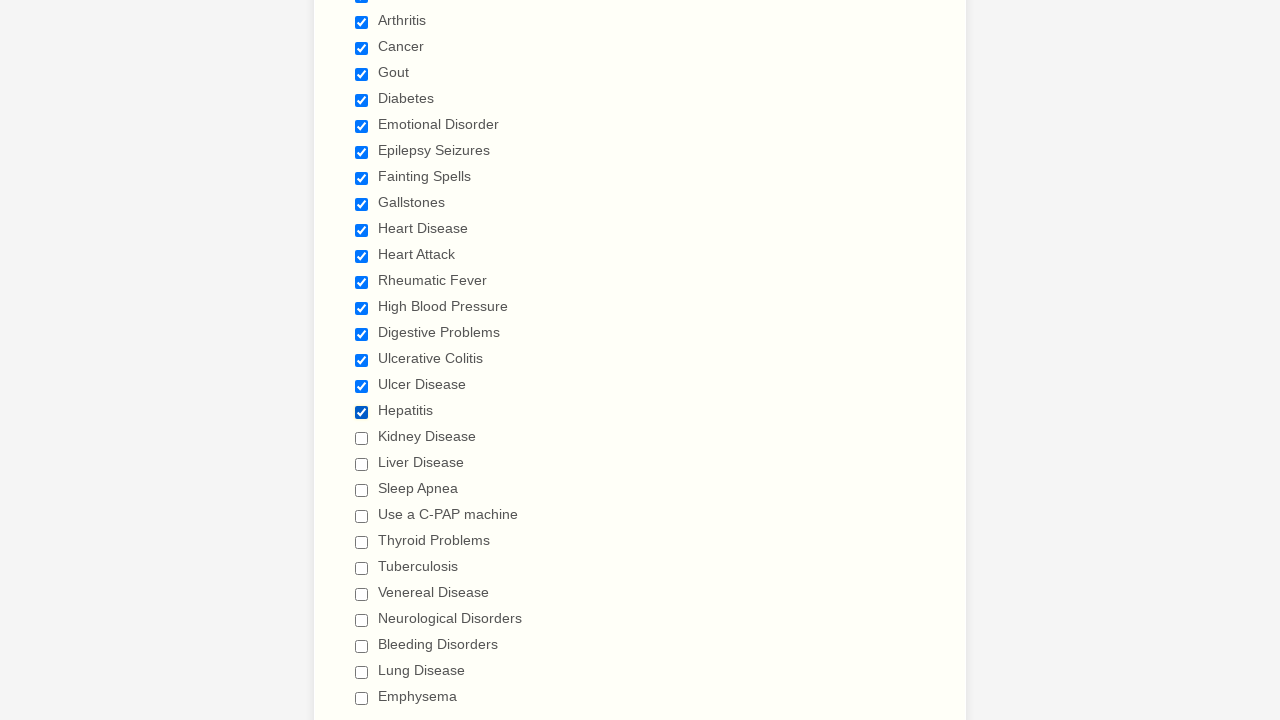

Clicked checkbox #19 to select it at (362, 438) on input[type='checkbox'] >> nth=18
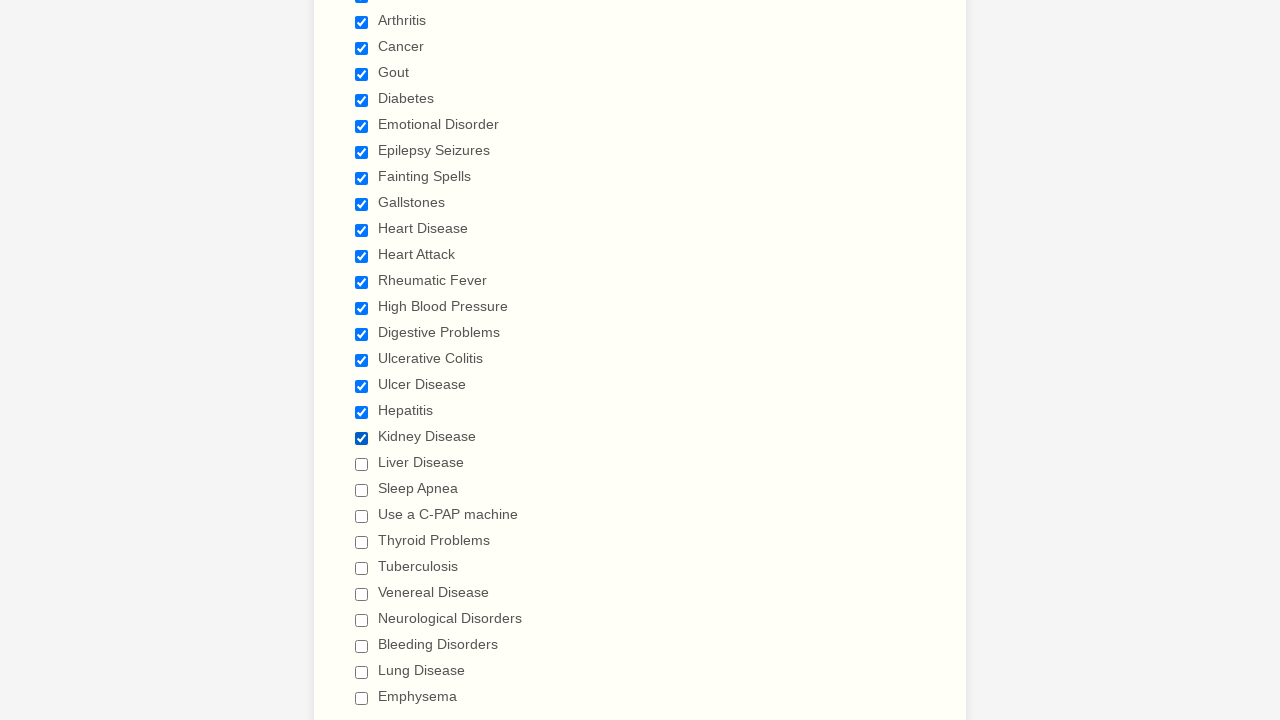

Clicked checkbox #20 to select it at (362, 464) on input[type='checkbox'] >> nth=19
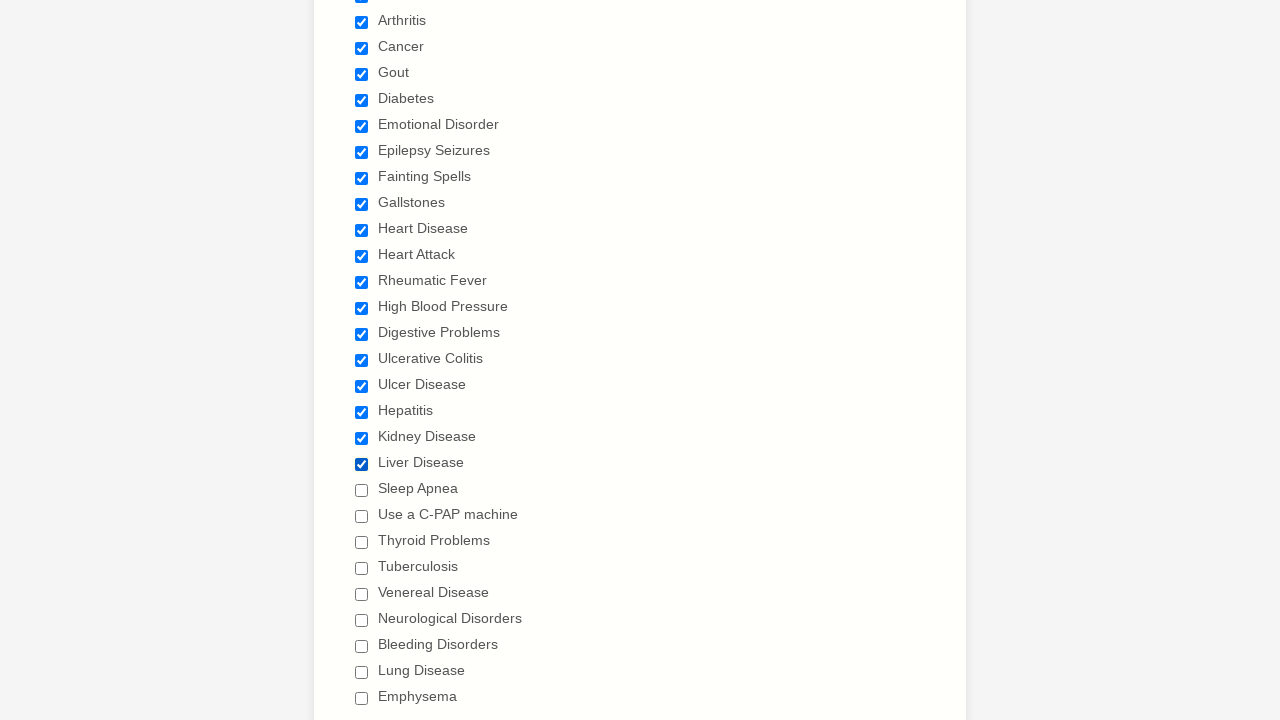

Clicked checkbox #21 to select it at (362, 490) on input[type='checkbox'] >> nth=20
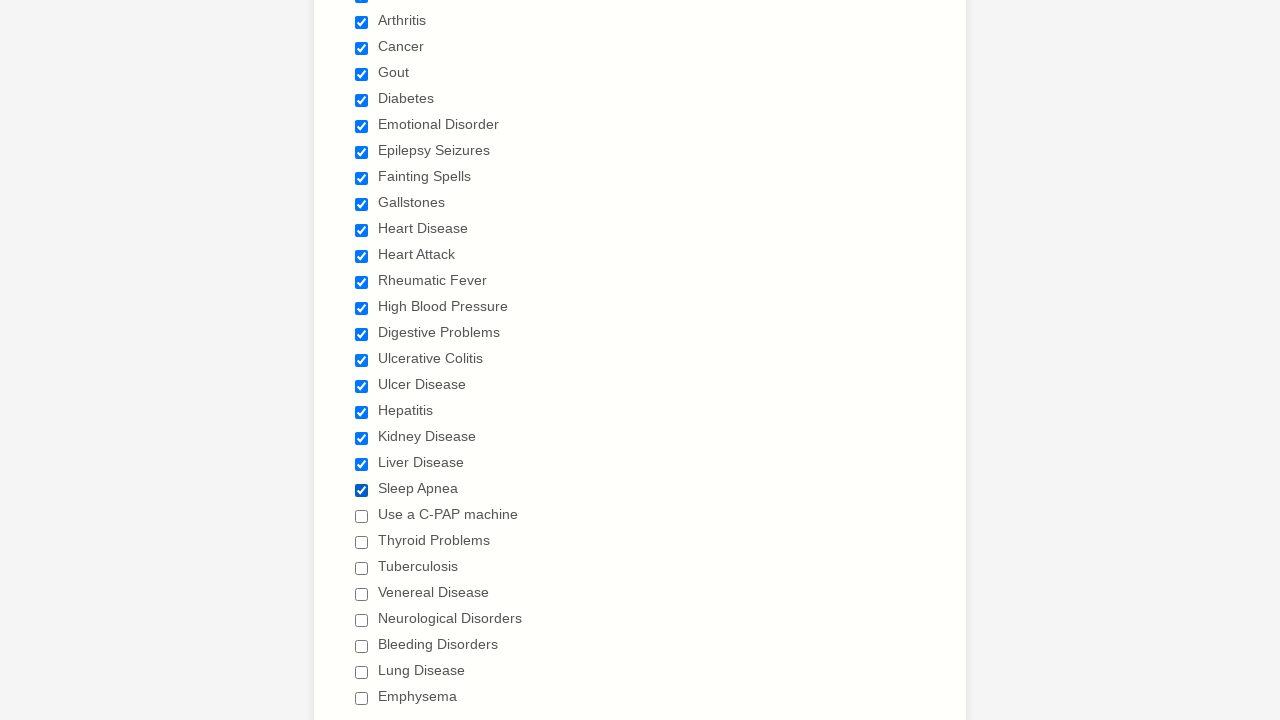

Clicked checkbox #22 to select it at (362, 516) on input[type='checkbox'] >> nth=21
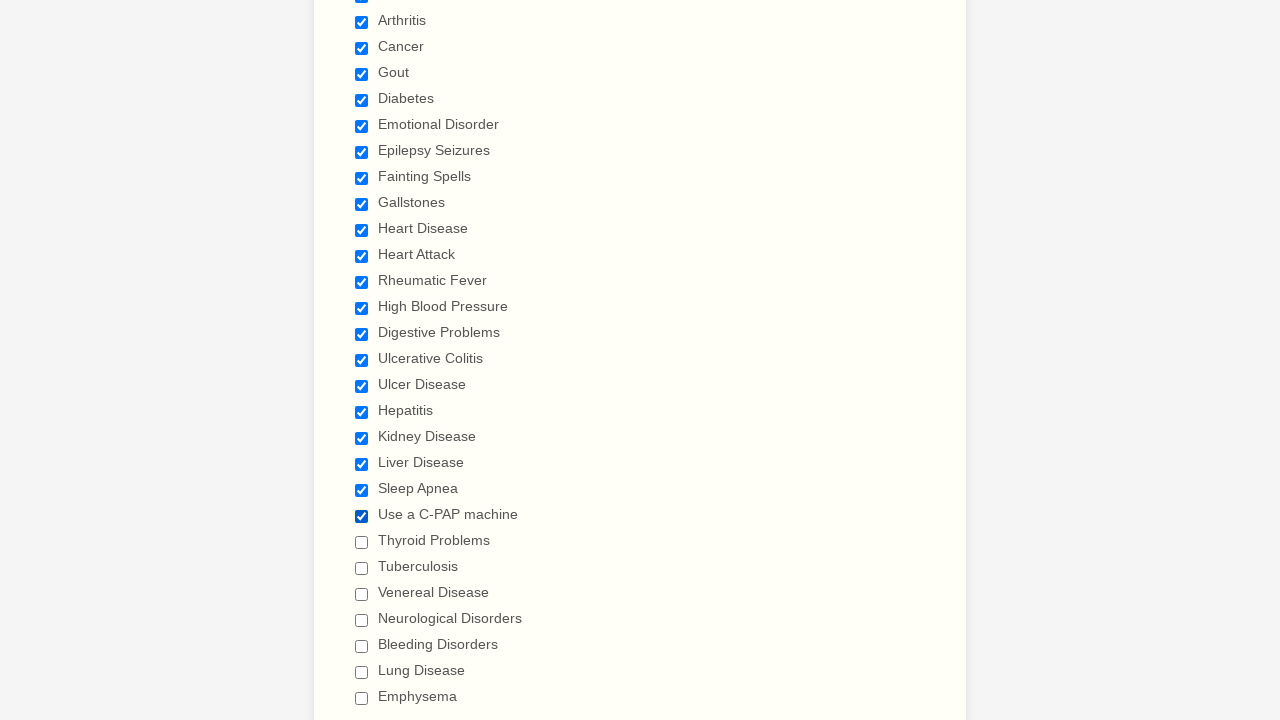

Clicked checkbox #23 to select it at (362, 542) on input[type='checkbox'] >> nth=22
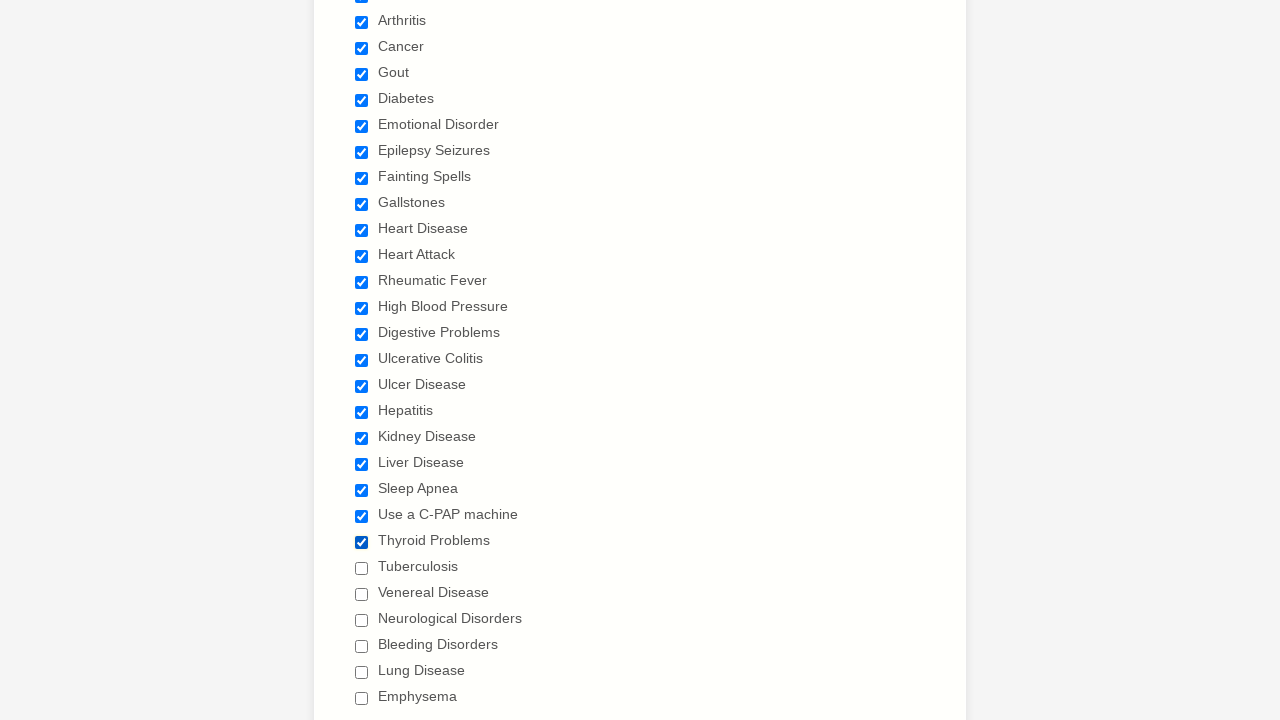

Clicked checkbox #24 to select it at (362, 568) on input[type='checkbox'] >> nth=23
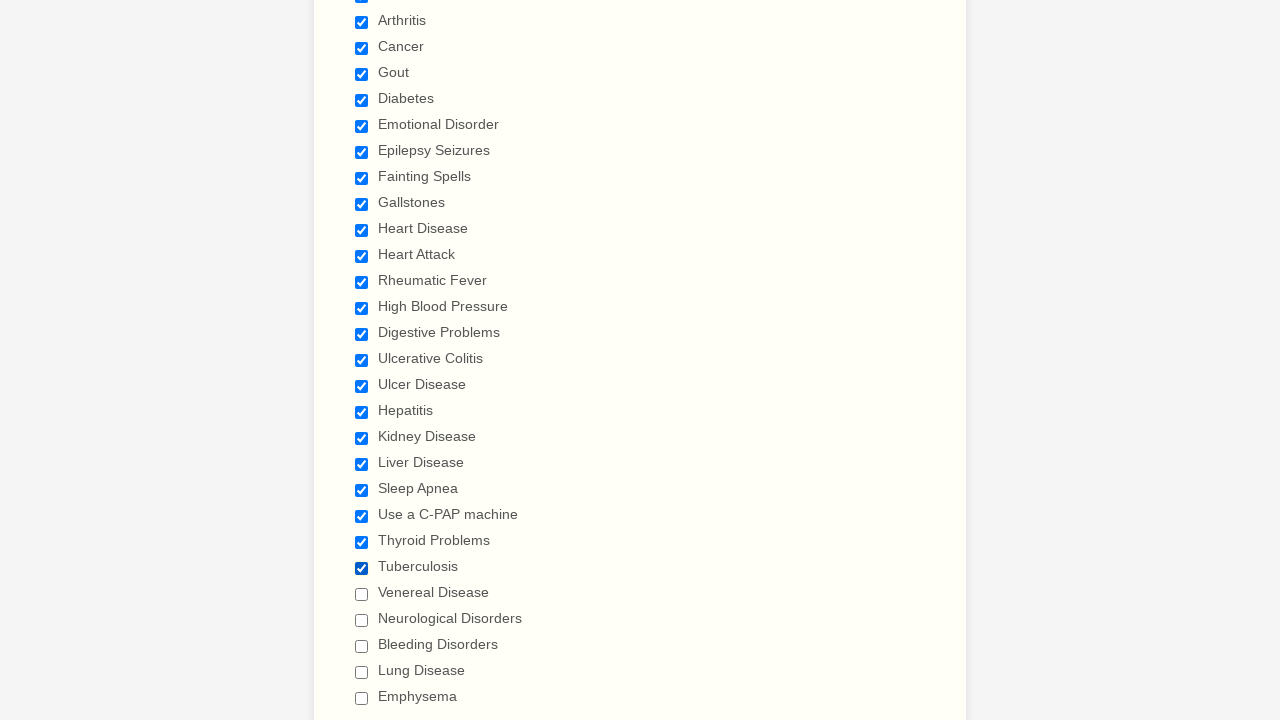

Clicked checkbox #25 to select it at (362, 594) on input[type='checkbox'] >> nth=24
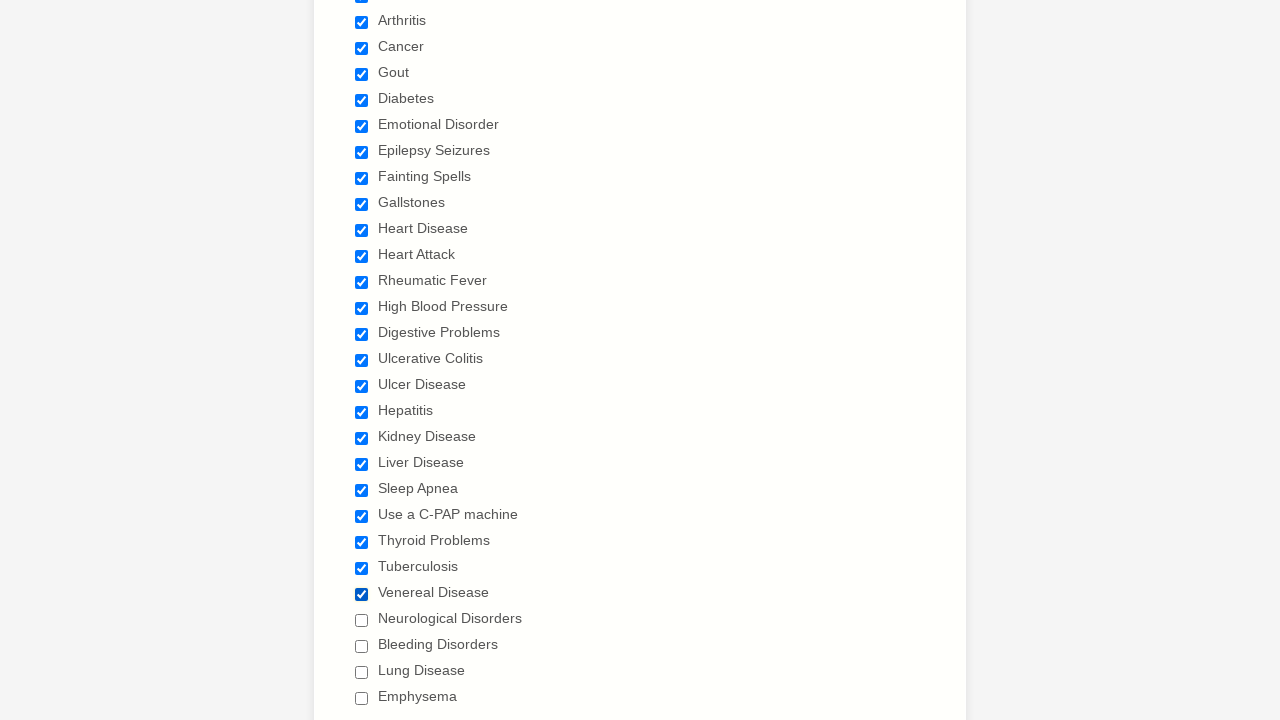

Clicked checkbox #26 to select it at (362, 620) on input[type='checkbox'] >> nth=25
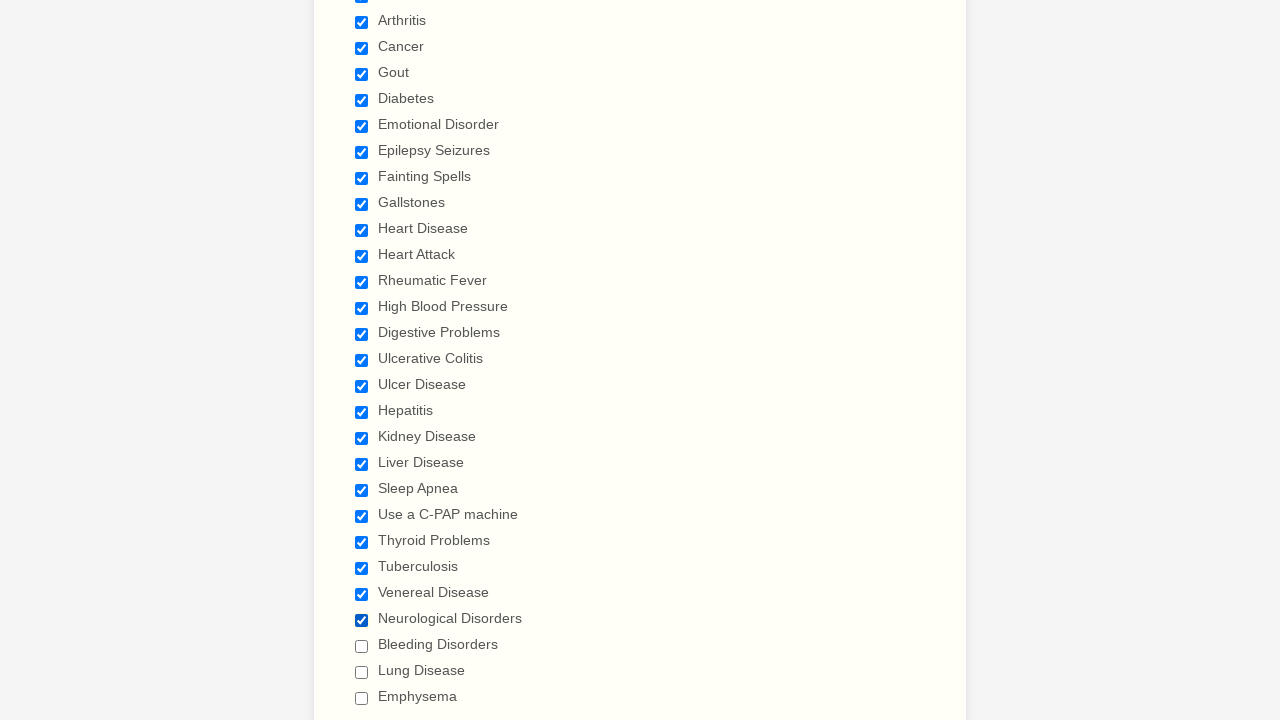

Clicked checkbox #27 to select it at (362, 646) on input[type='checkbox'] >> nth=26
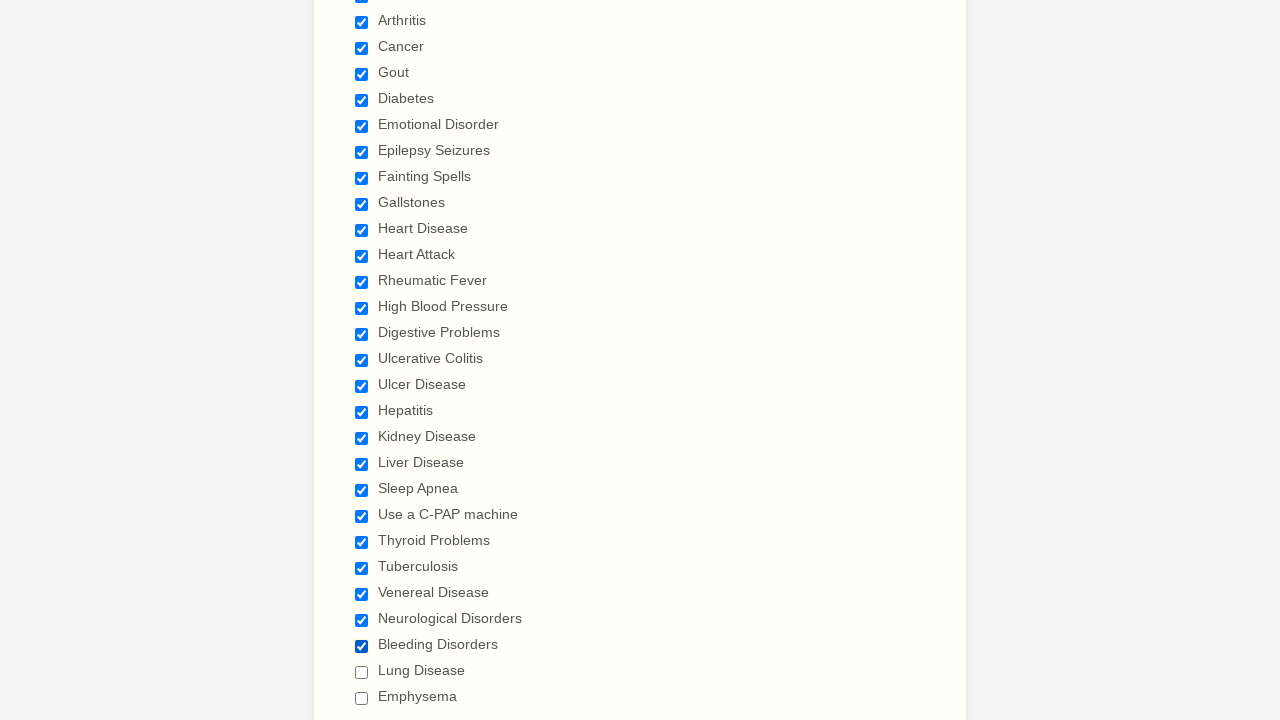

Clicked checkbox #28 to select it at (362, 672) on input[type='checkbox'] >> nth=27
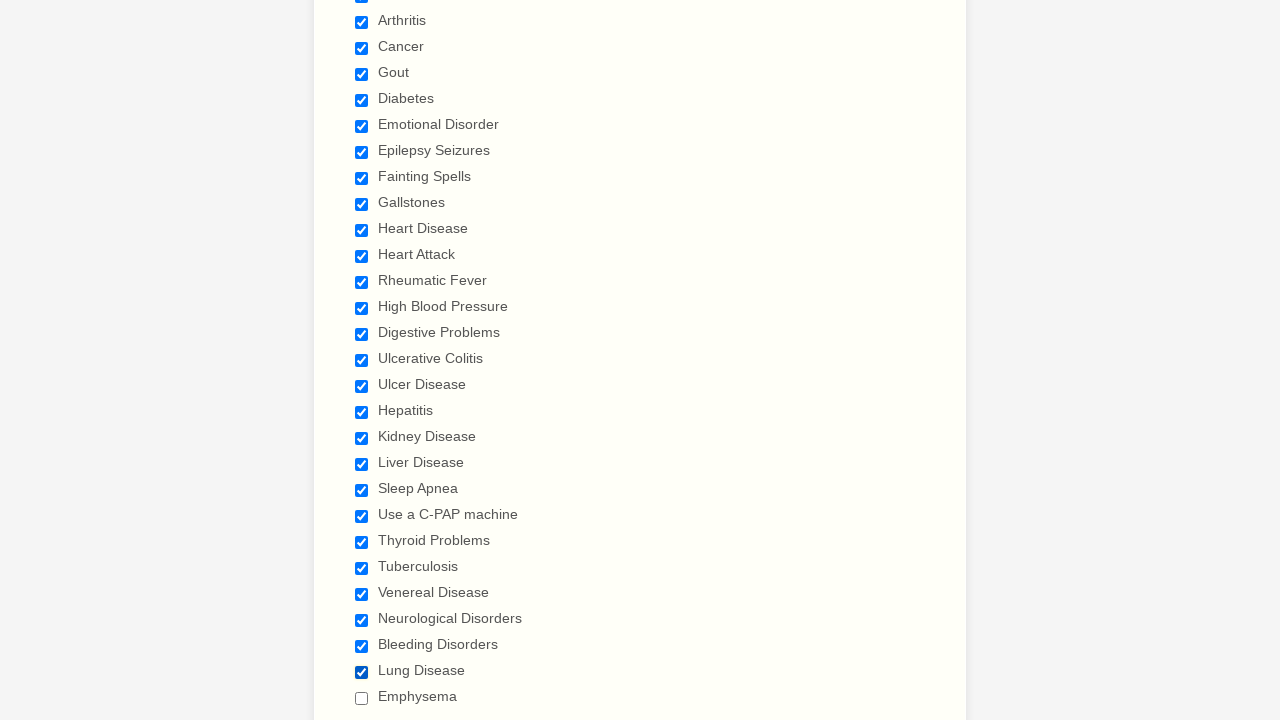

Clicked checkbox #29 to select it at (362, 698) on input[type='checkbox'] >> nth=28
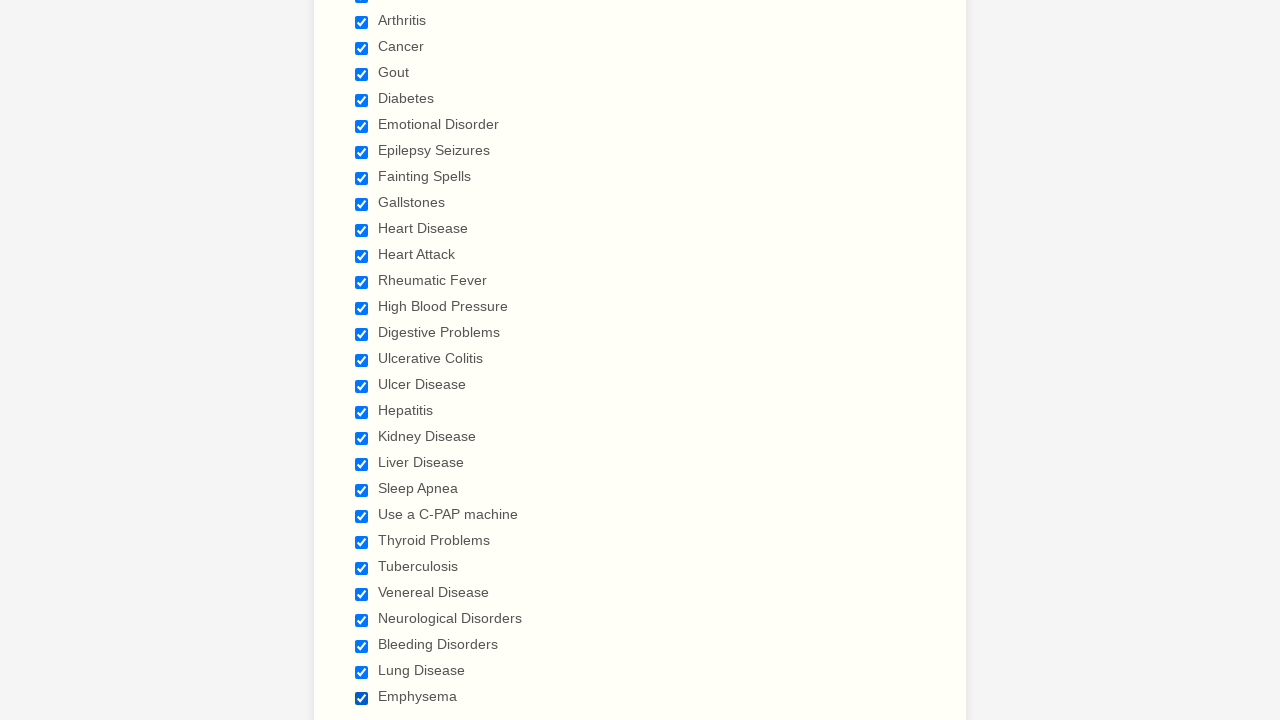

Verified checkbox #1 is selected
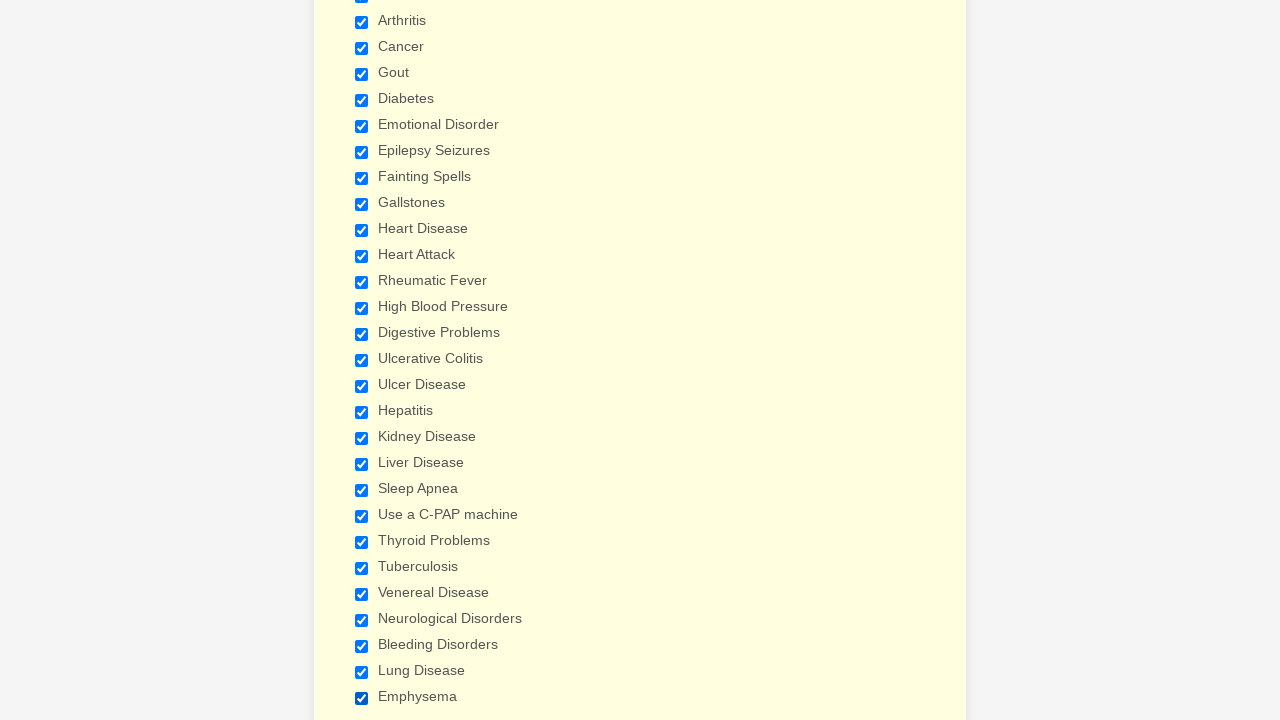

Verified checkbox #2 is selected
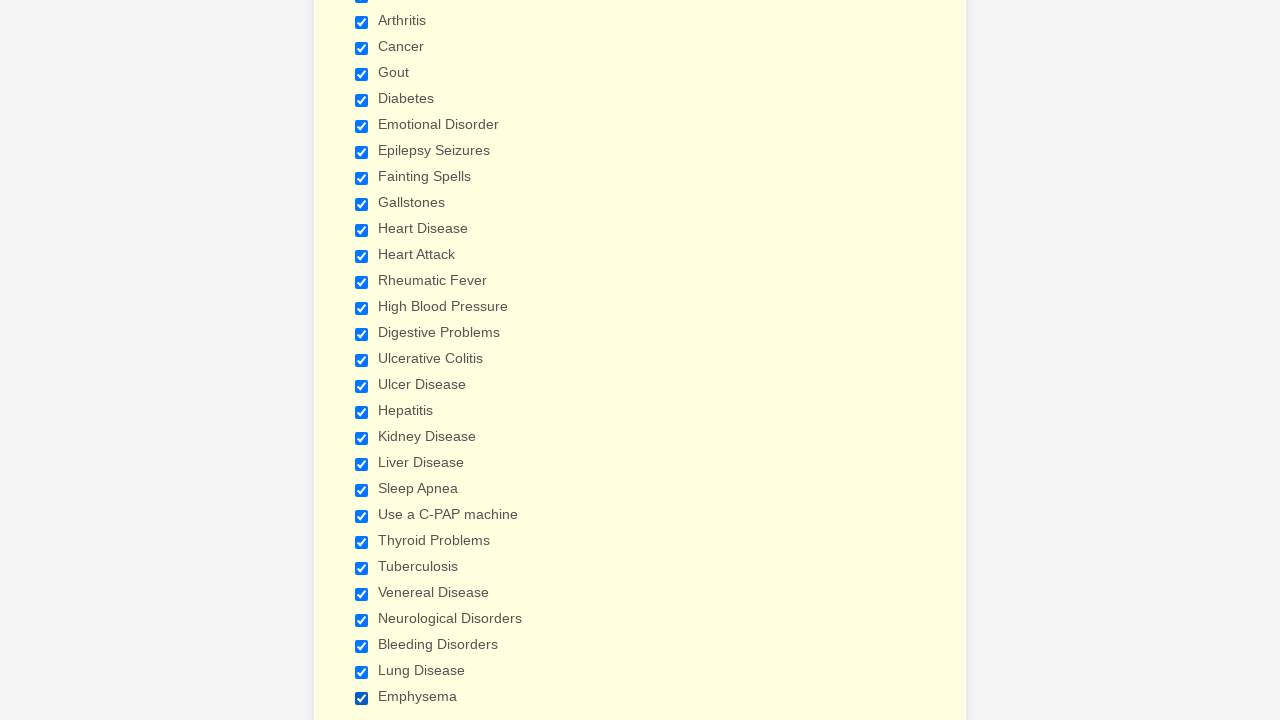

Verified checkbox #3 is selected
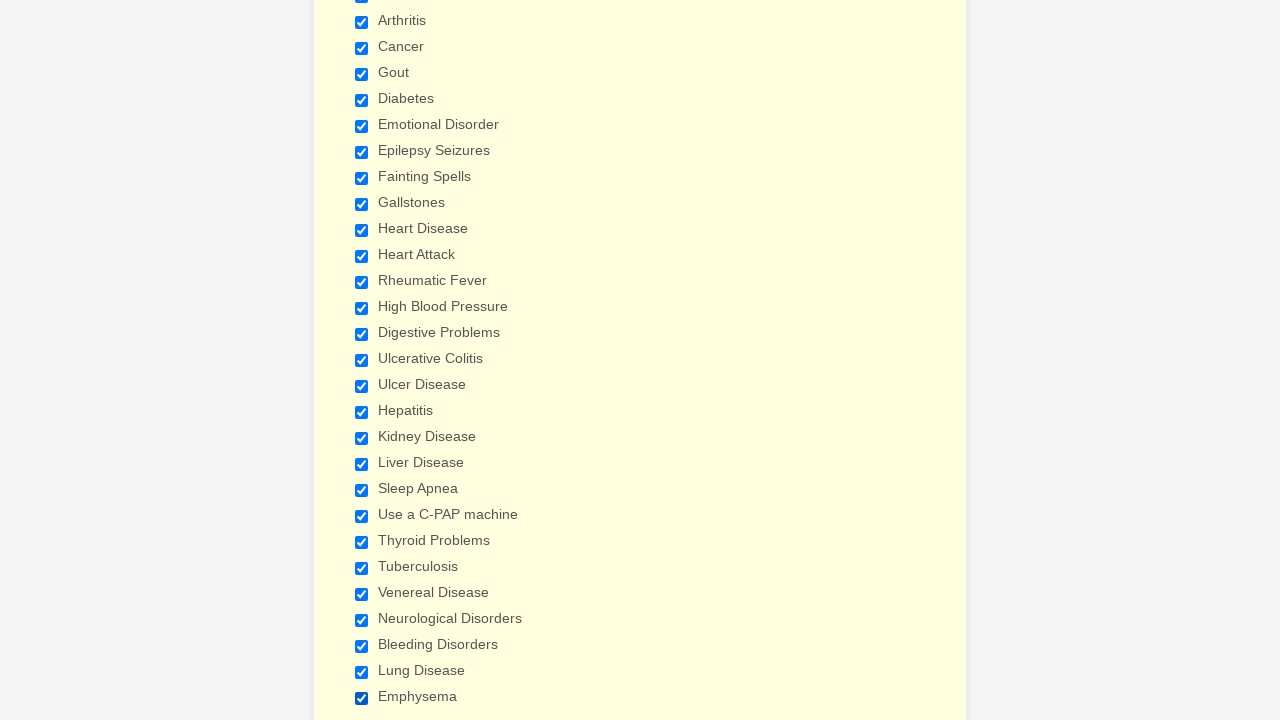

Verified checkbox #4 is selected
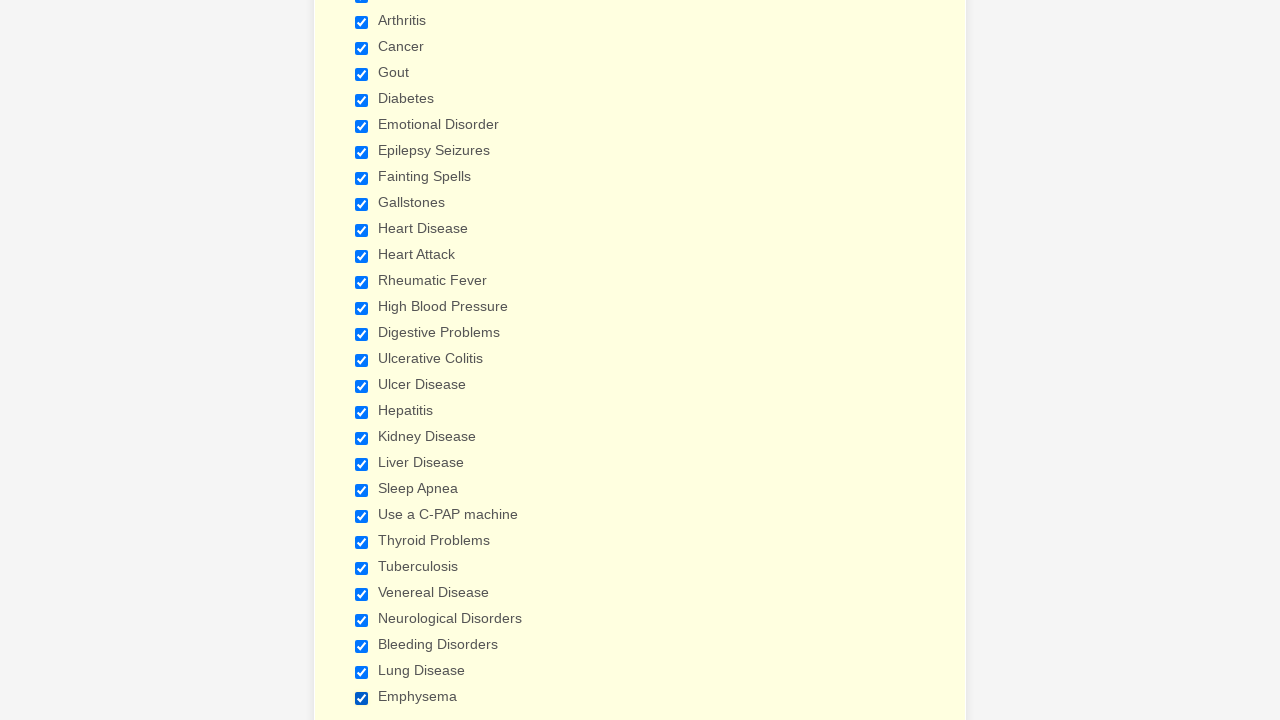

Verified checkbox #5 is selected
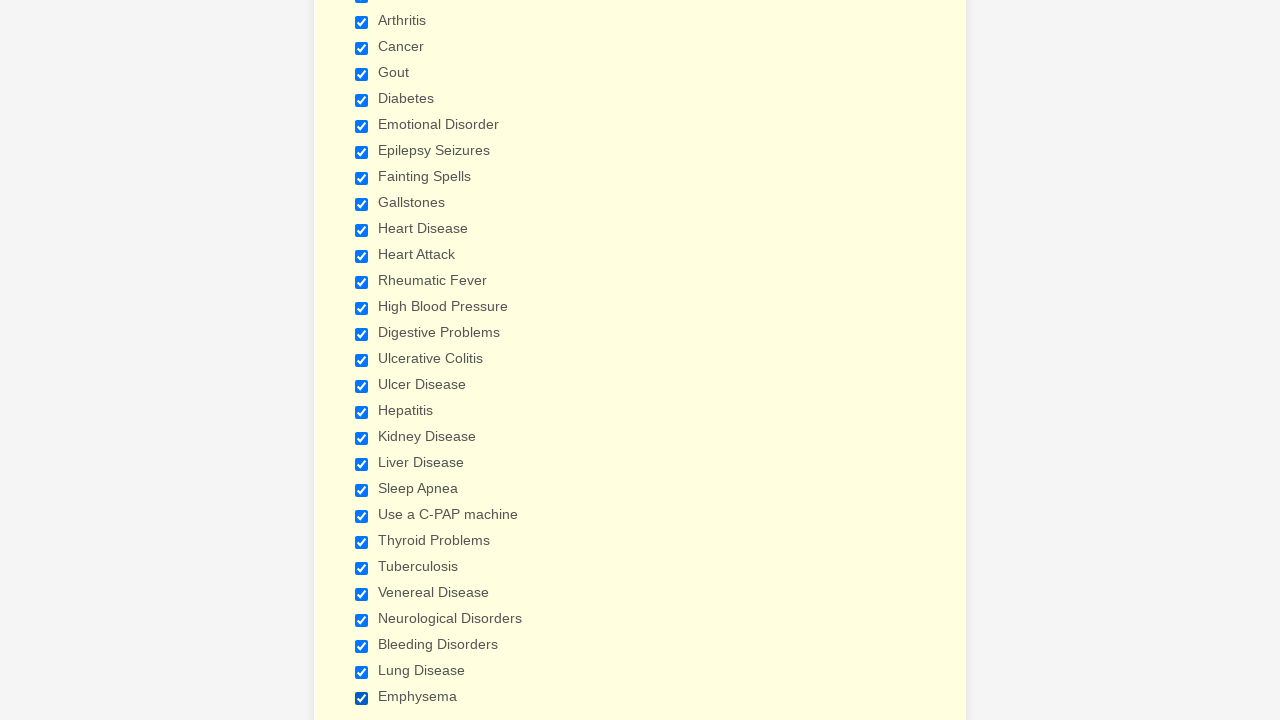

Verified checkbox #6 is selected
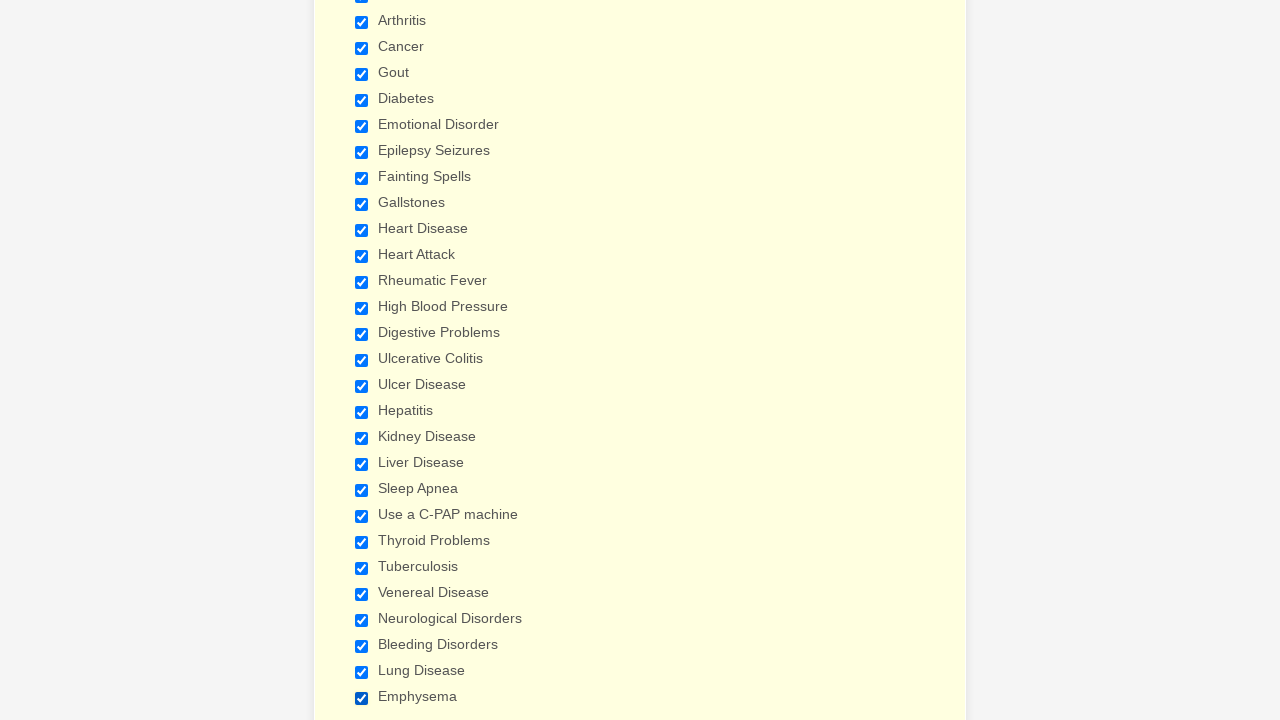

Verified checkbox #7 is selected
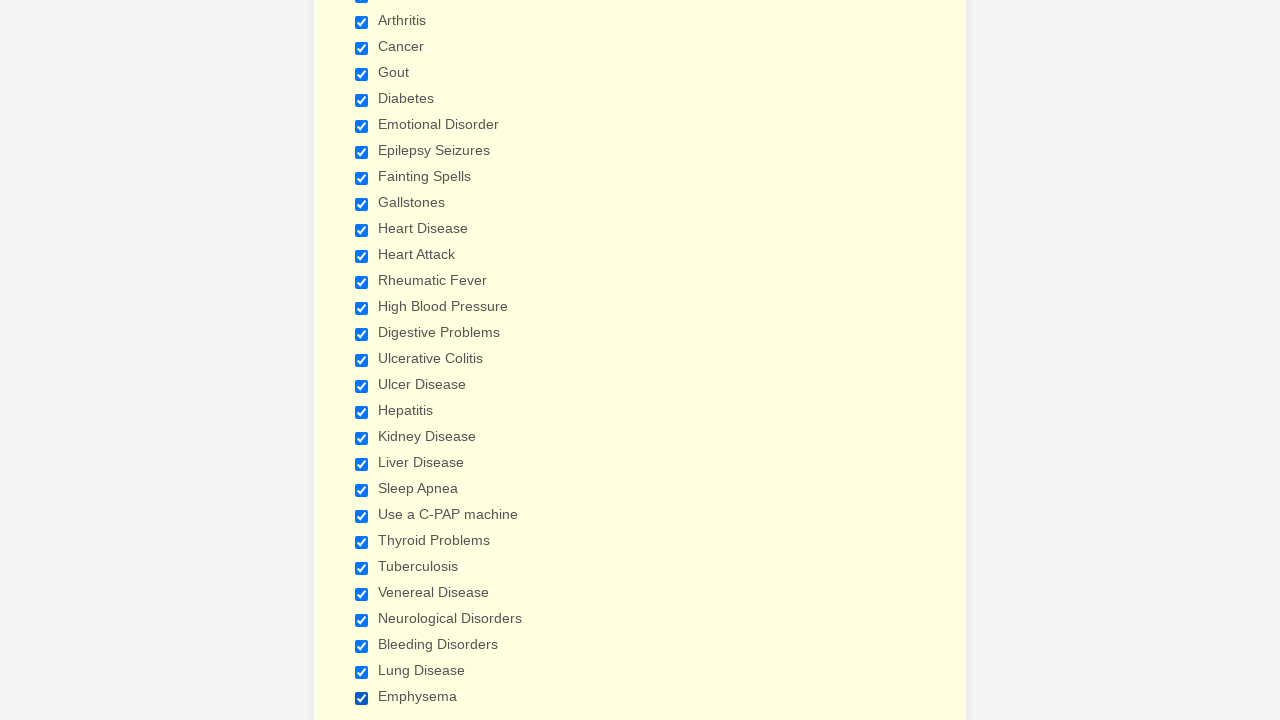

Verified checkbox #8 is selected
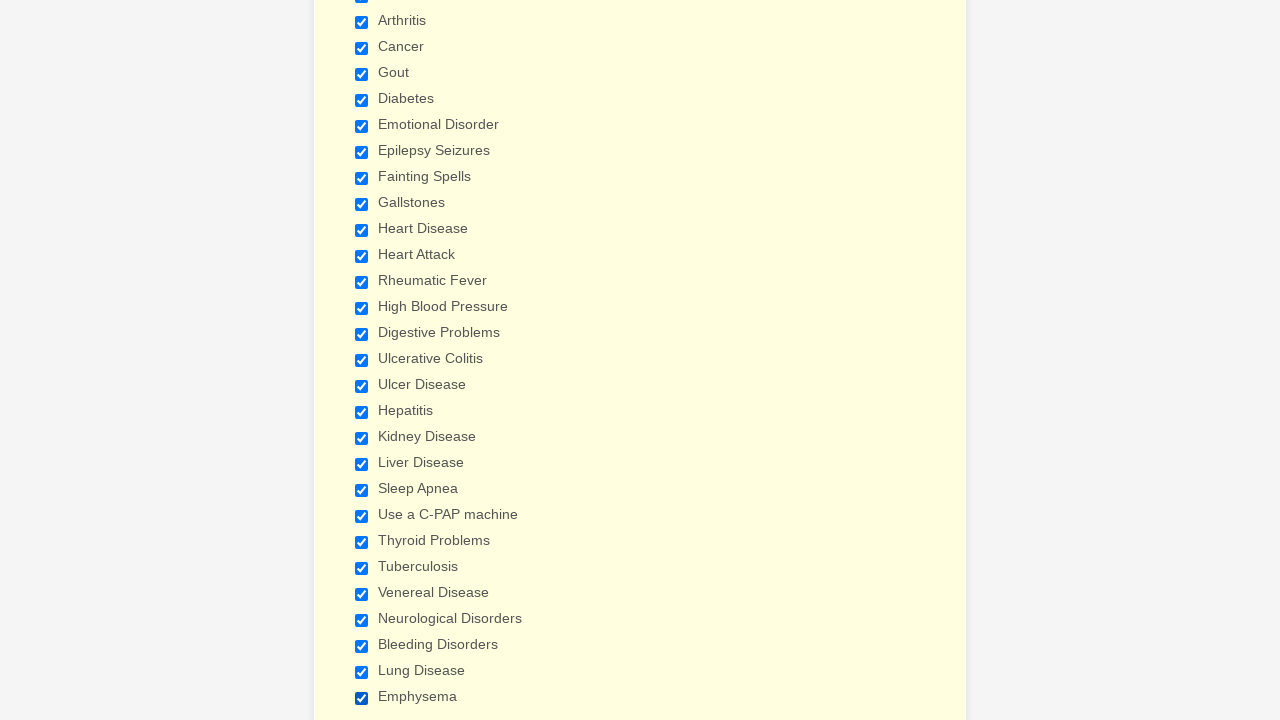

Verified checkbox #9 is selected
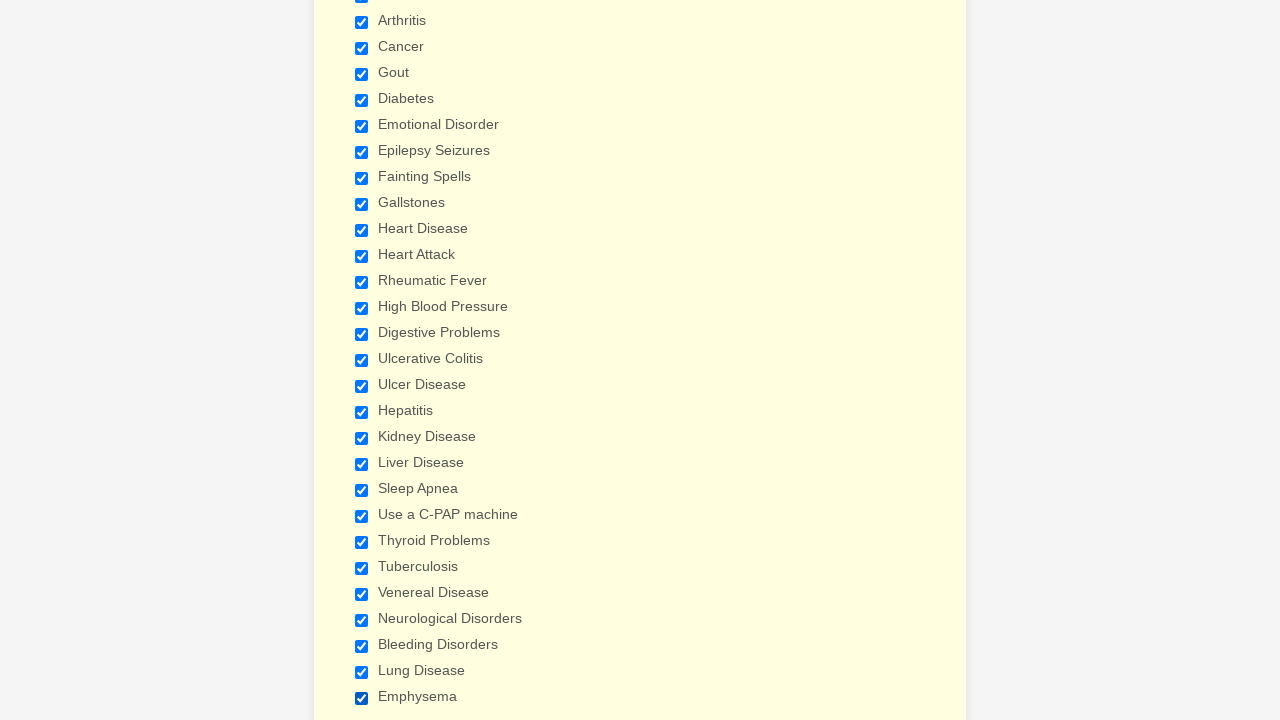

Verified checkbox #10 is selected
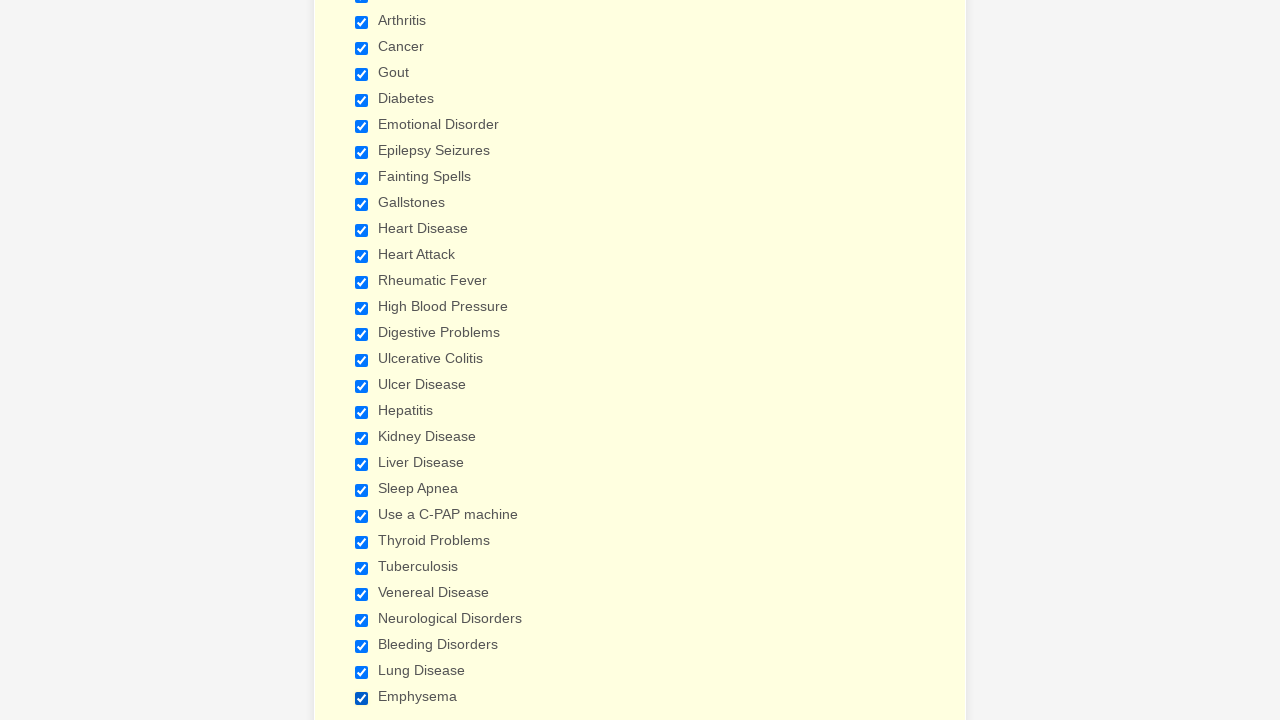

Verified checkbox #11 is selected
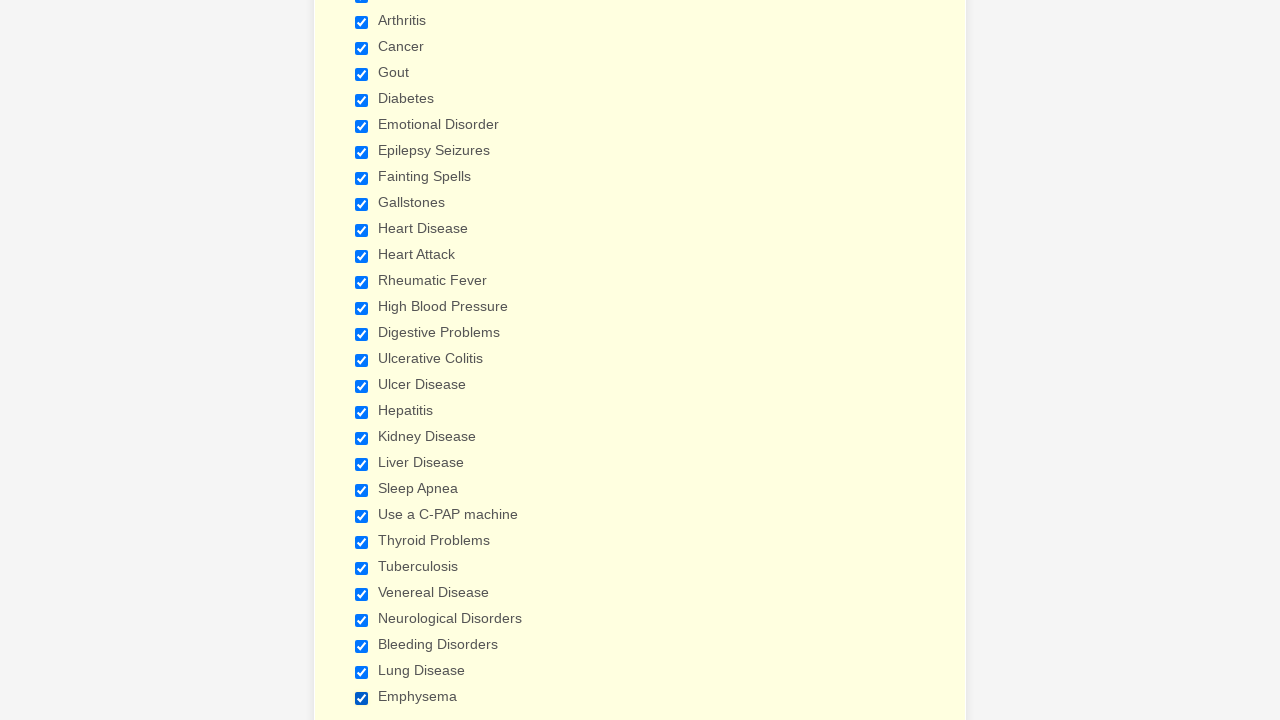

Verified checkbox #12 is selected
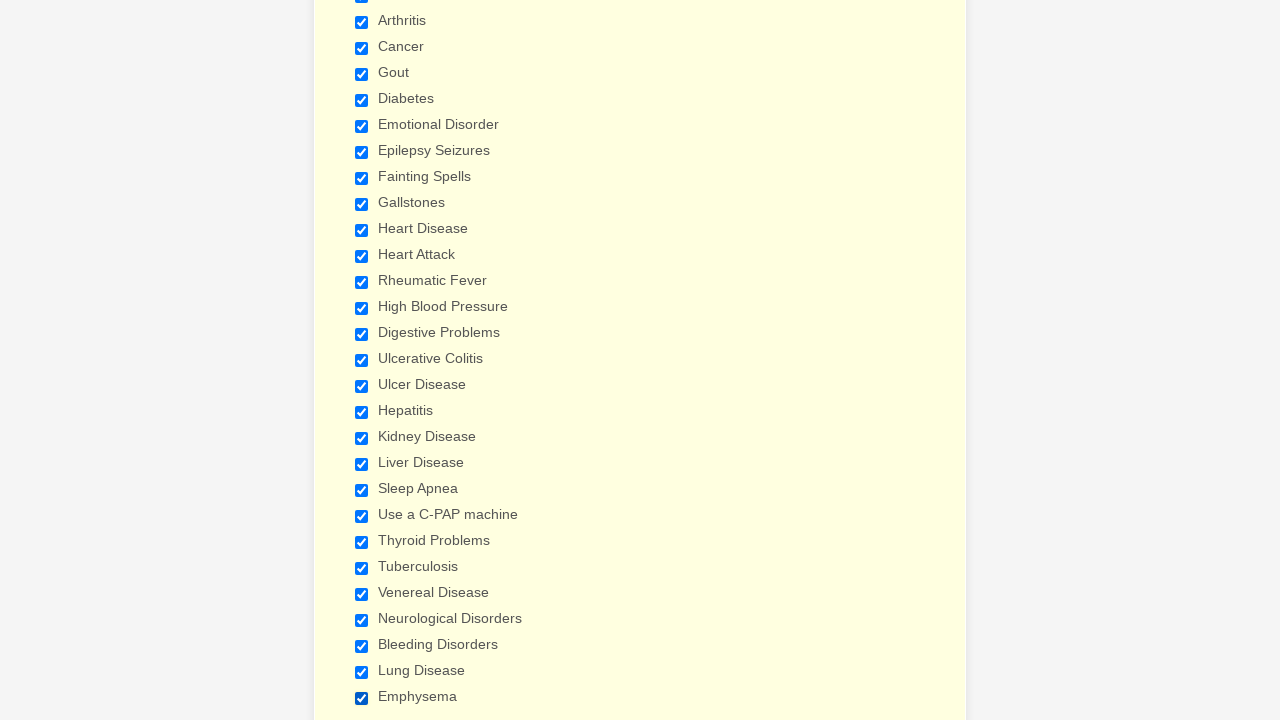

Verified checkbox #13 is selected
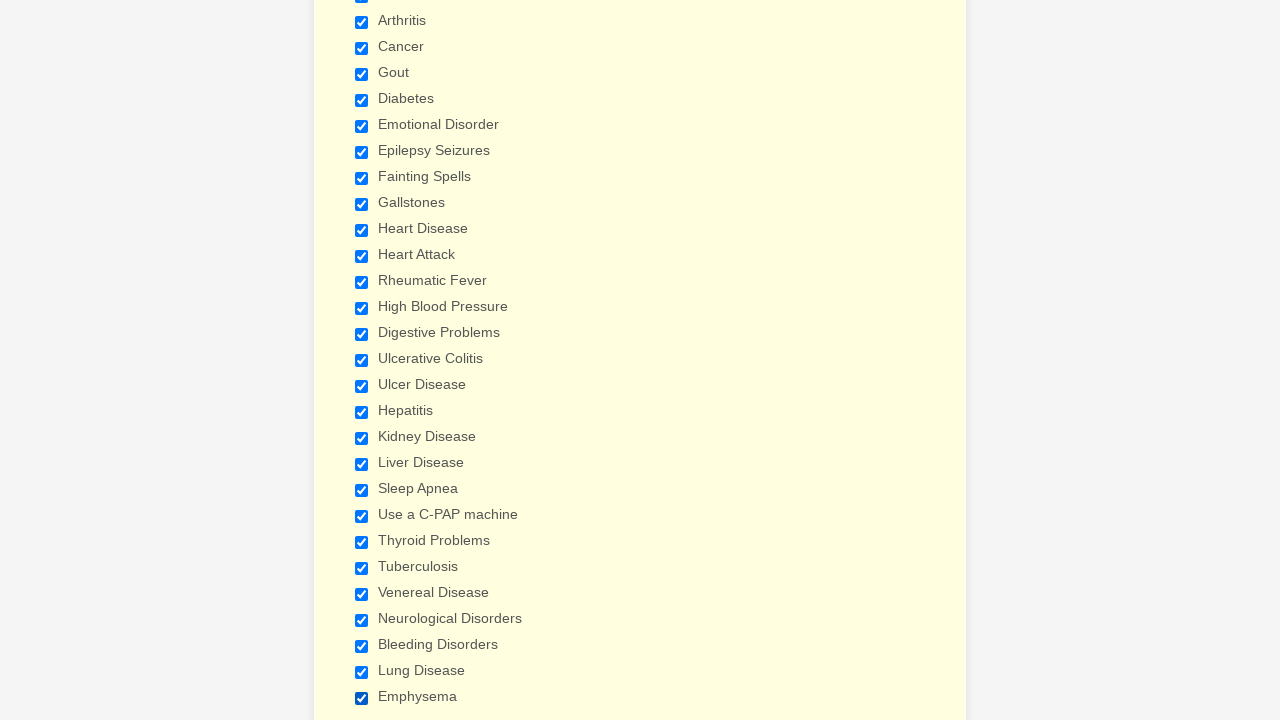

Verified checkbox #14 is selected
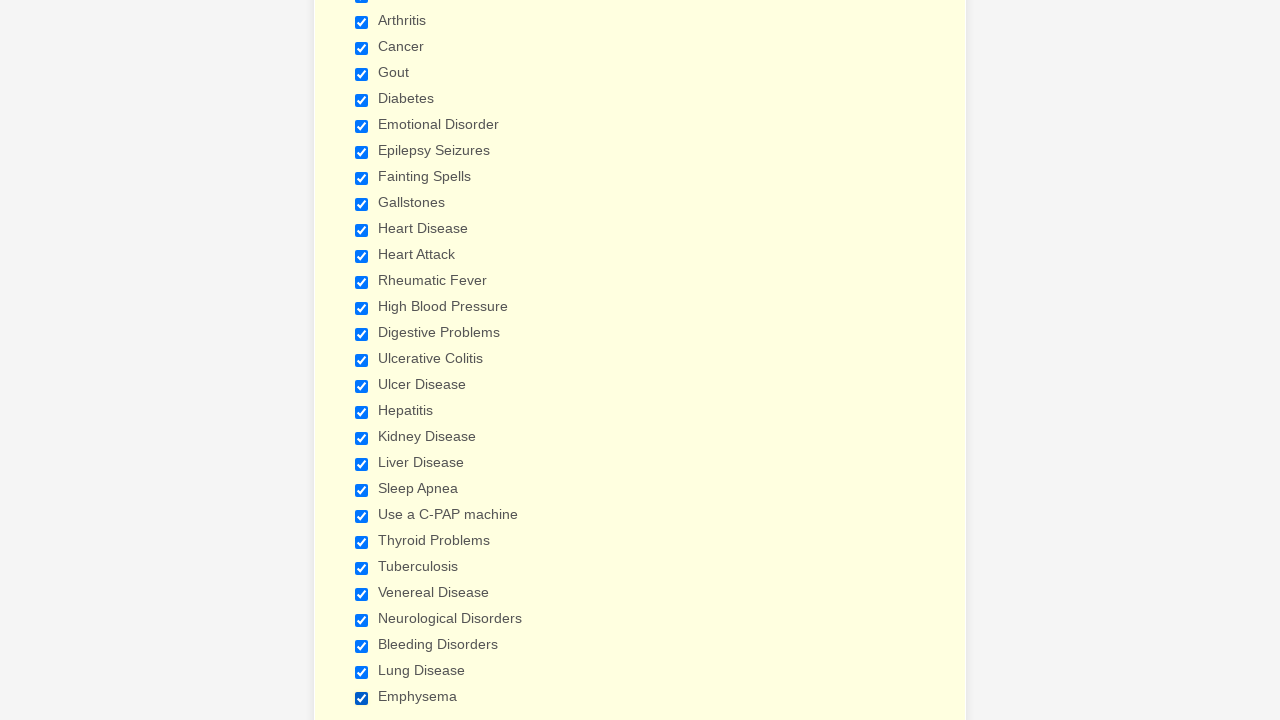

Verified checkbox #15 is selected
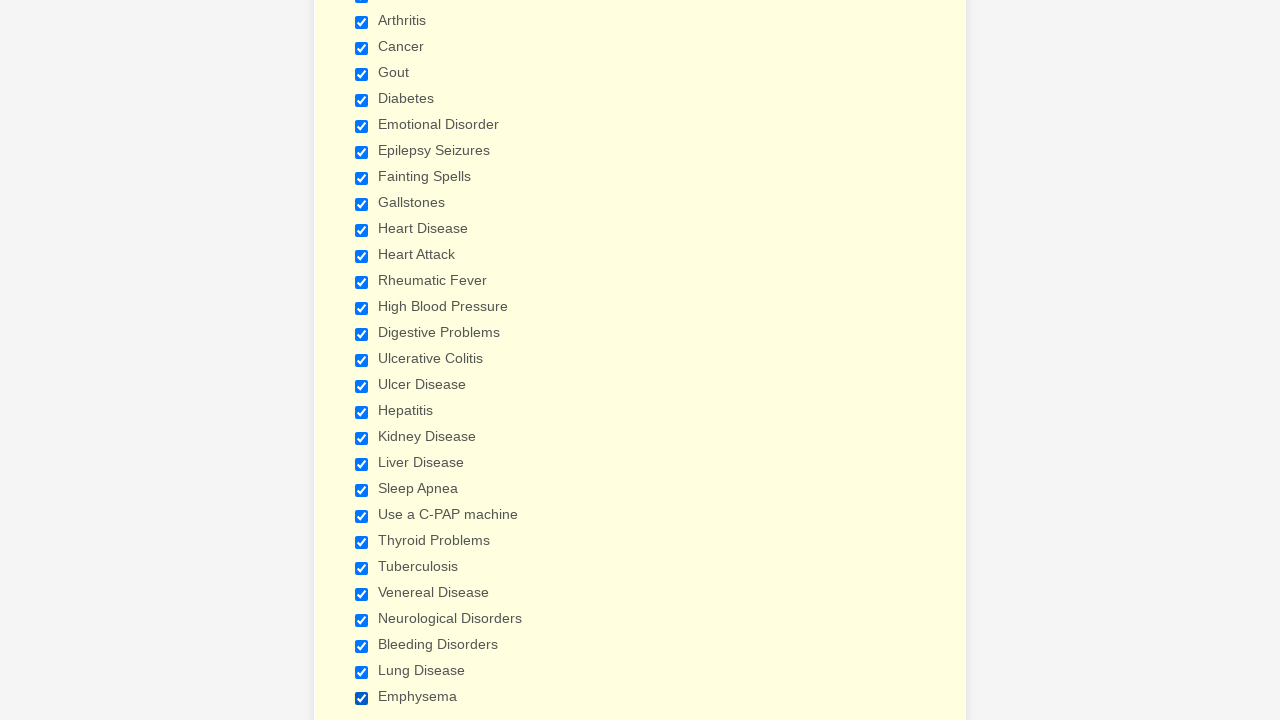

Verified checkbox #16 is selected
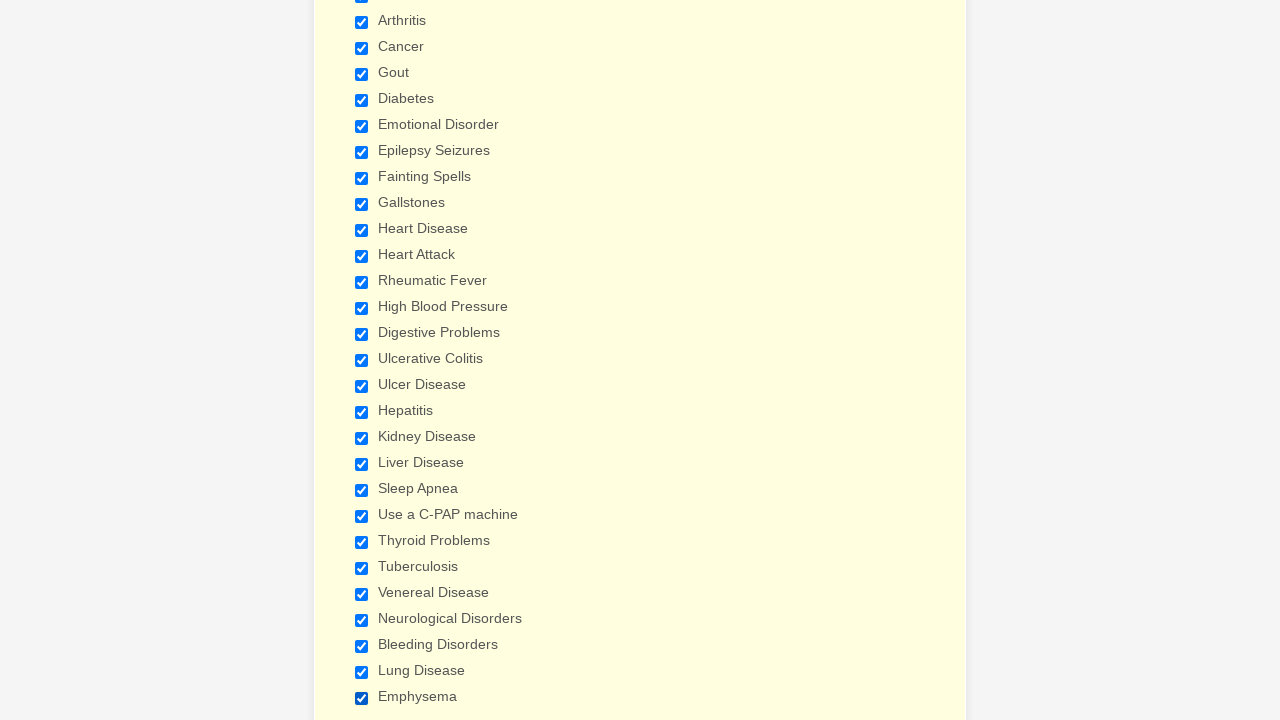

Verified checkbox #17 is selected
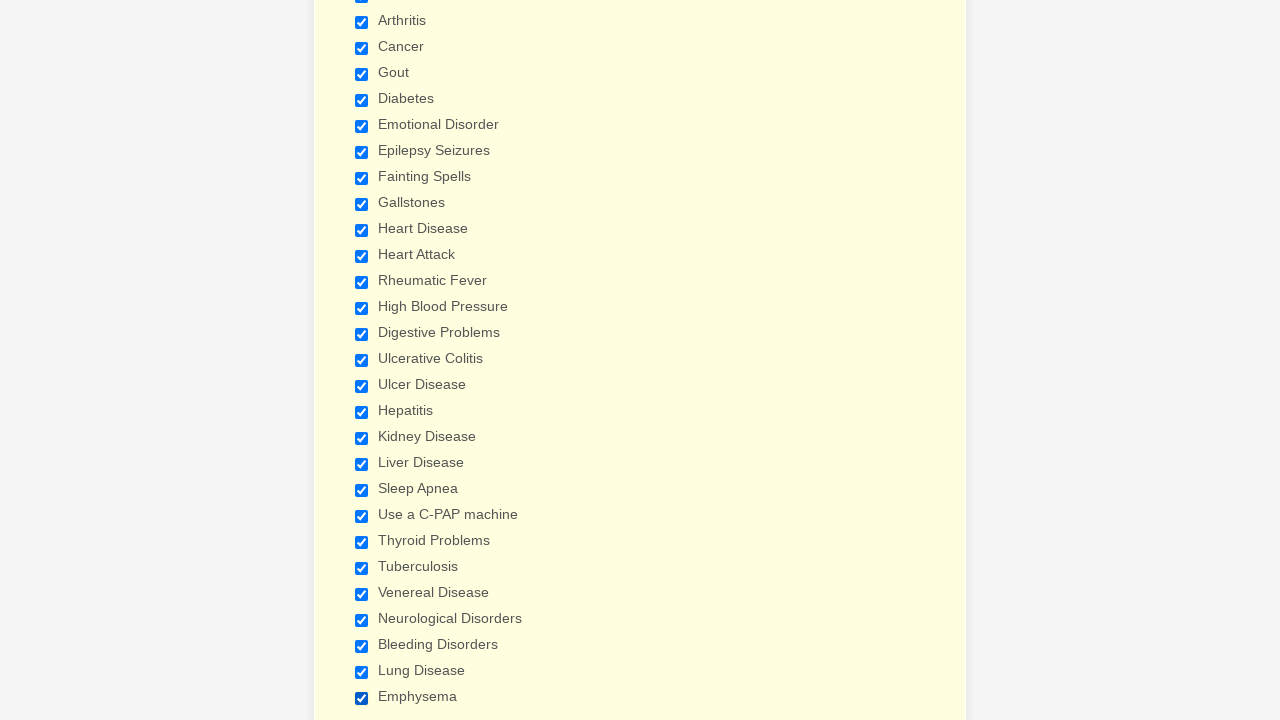

Verified checkbox #18 is selected
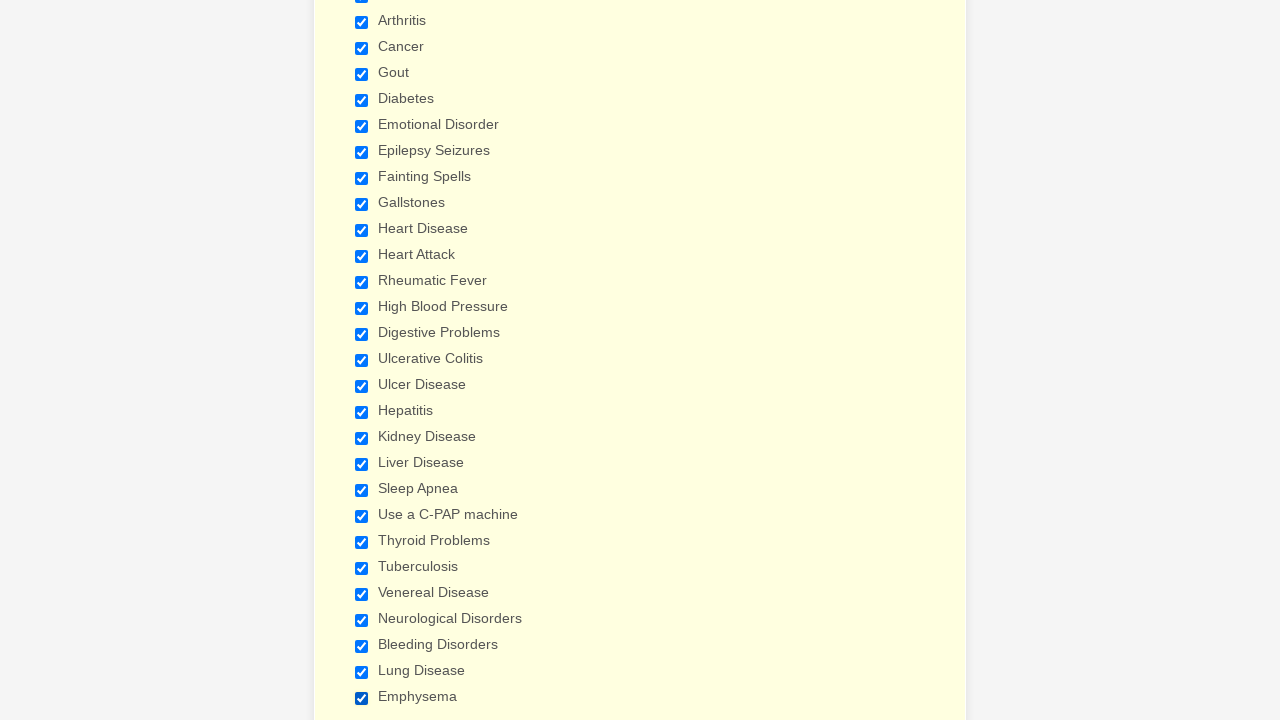

Verified checkbox #19 is selected
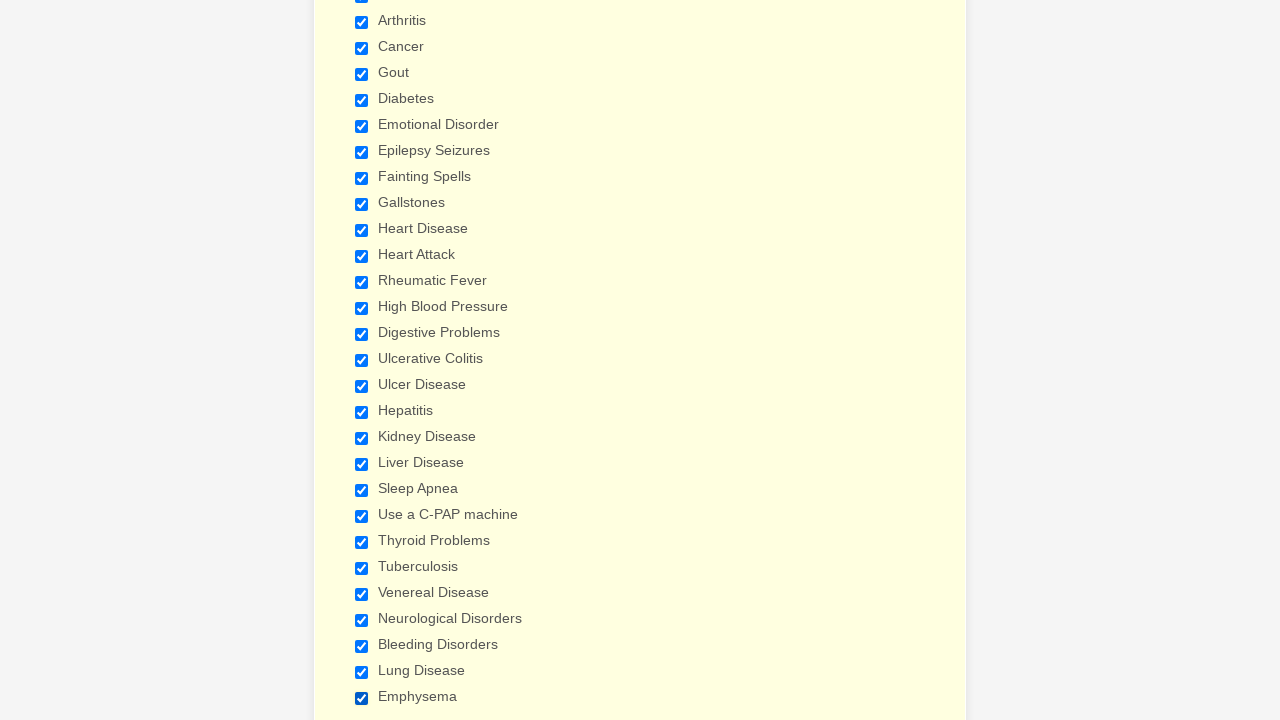

Verified checkbox #20 is selected
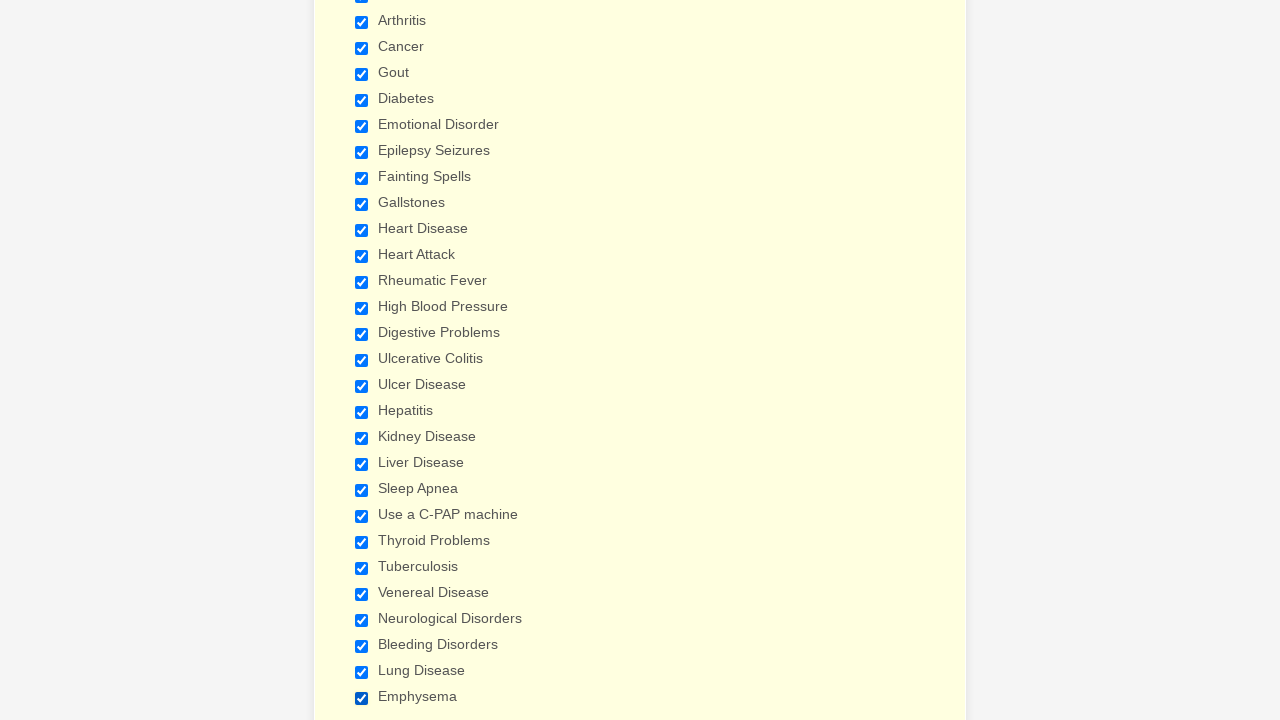

Verified checkbox #21 is selected
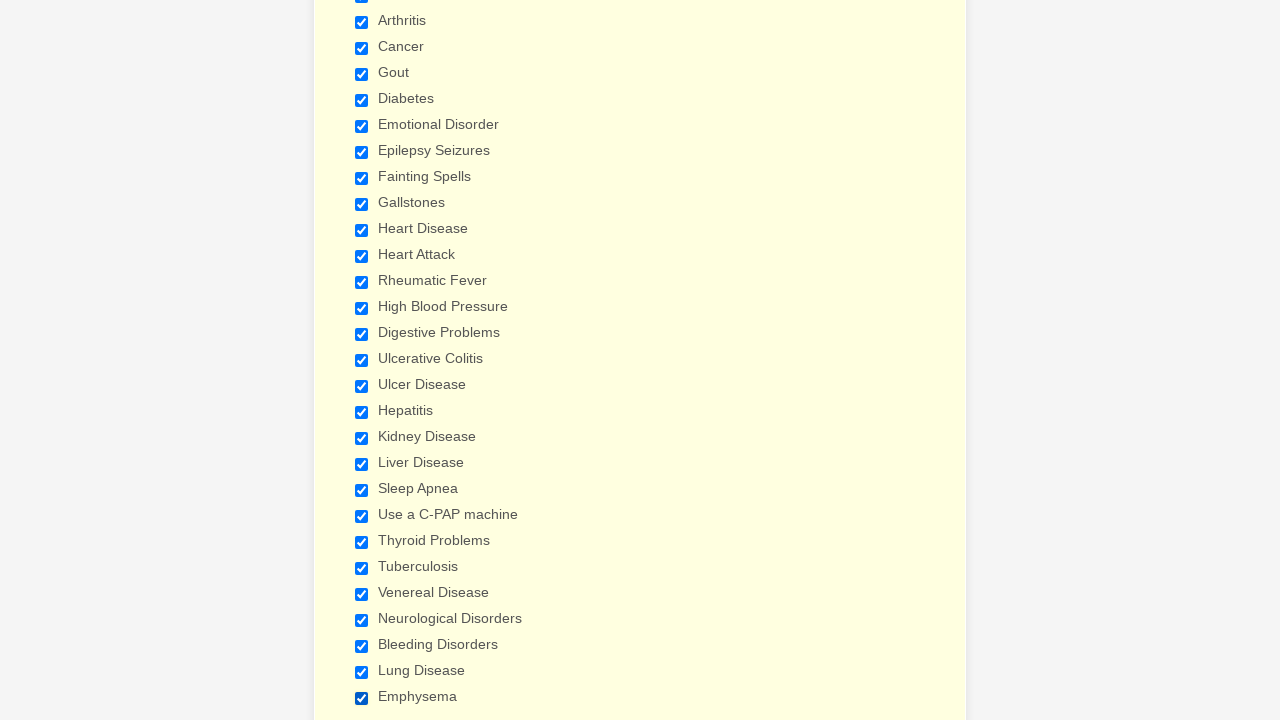

Verified checkbox #22 is selected
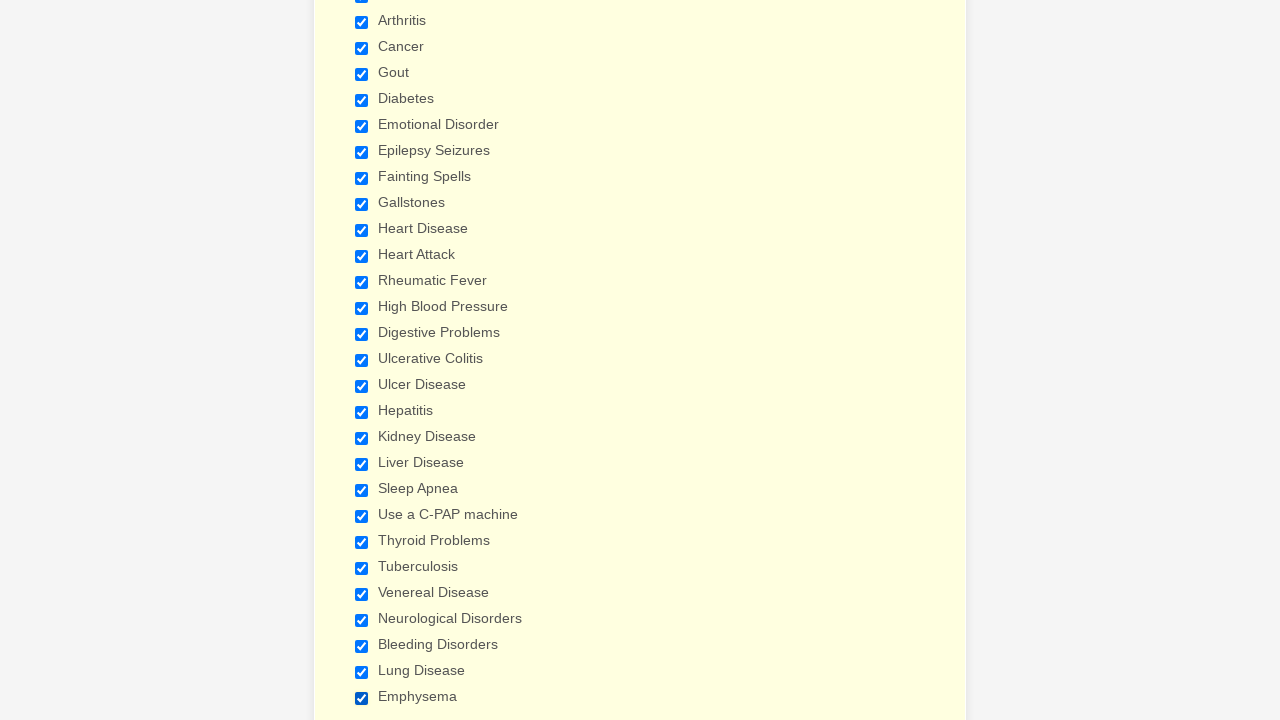

Verified checkbox #23 is selected
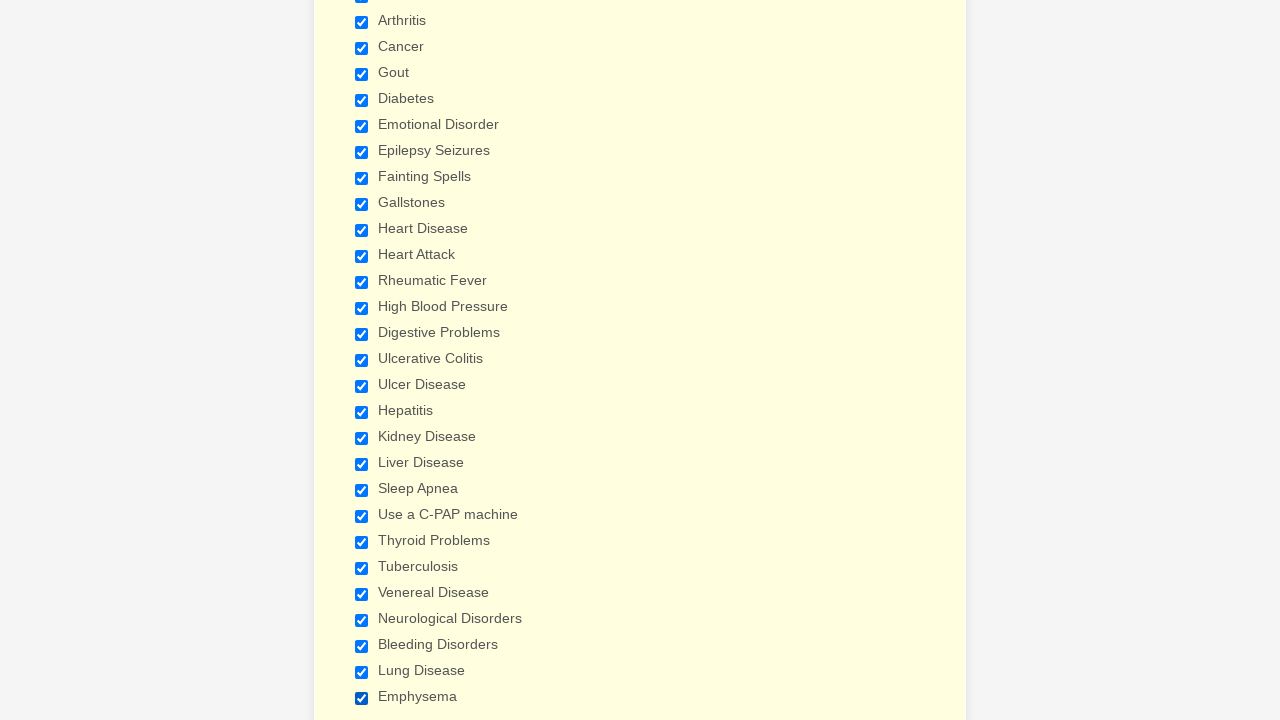

Verified checkbox #24 is selected
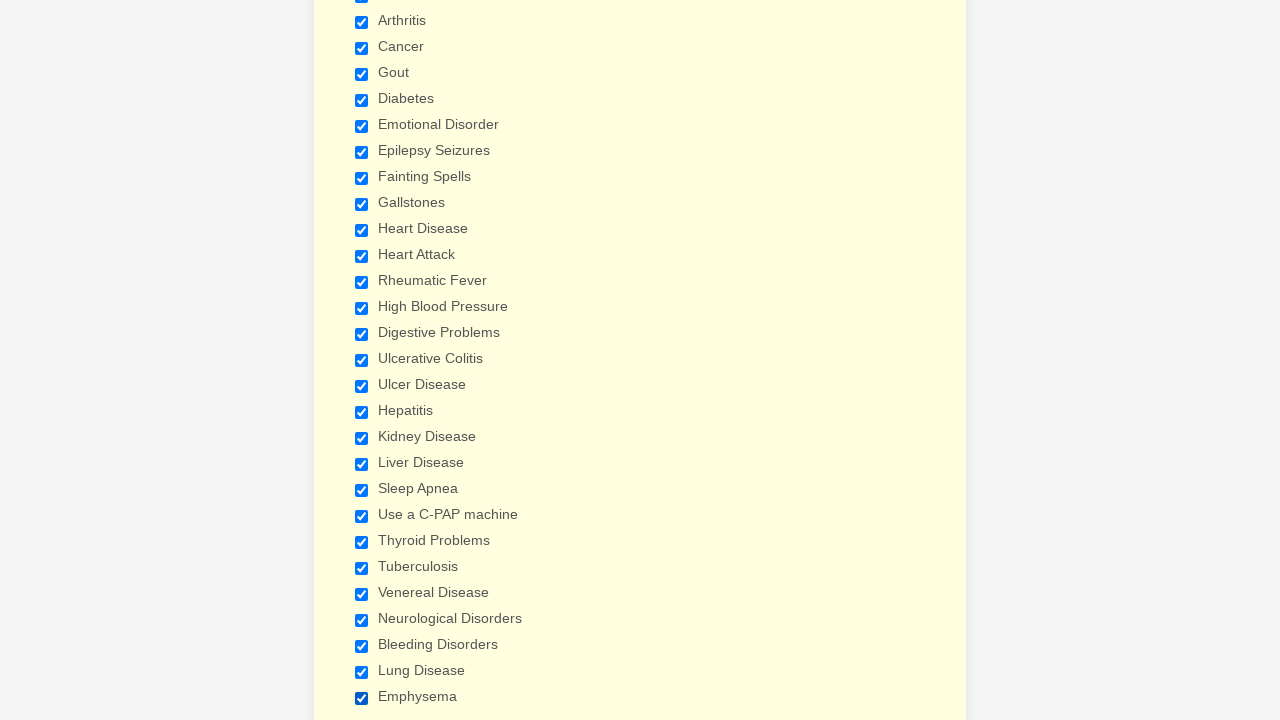

Verified checkbox #25 is selected
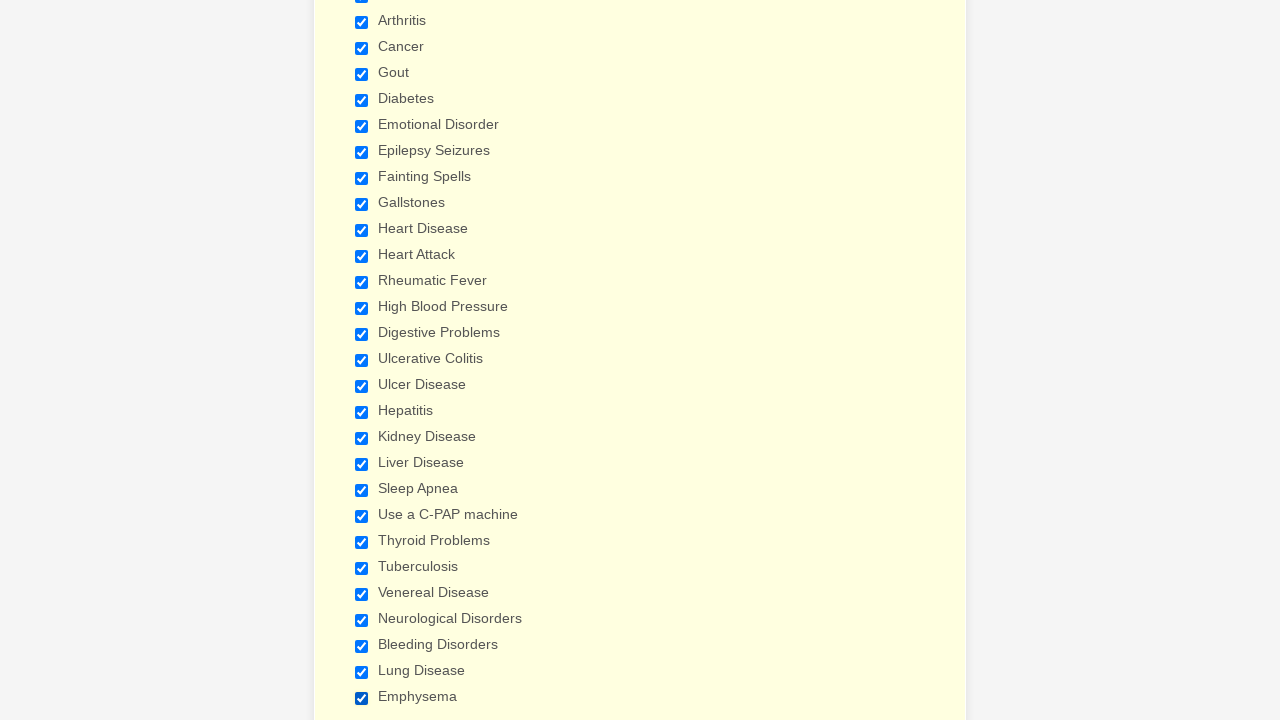

Verified checkbox #26 is selected
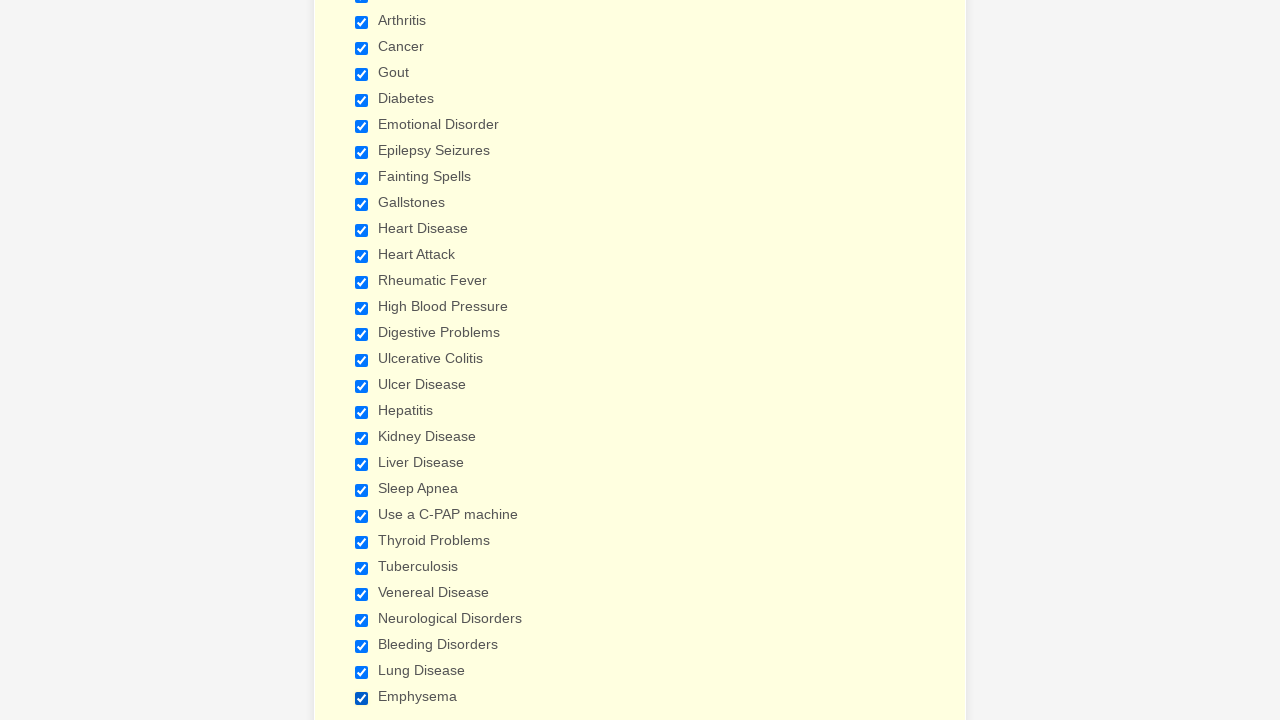

Verified checkbox #27 is selected
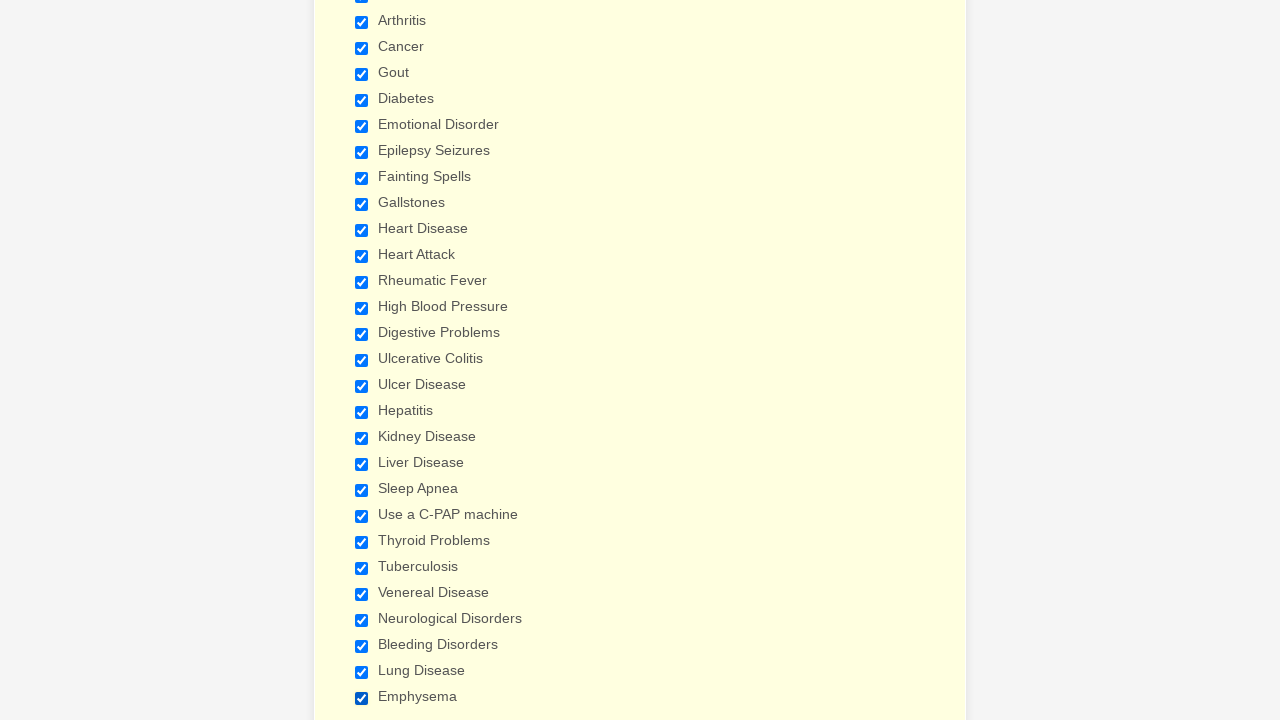

Verified checkbox #28 is selected
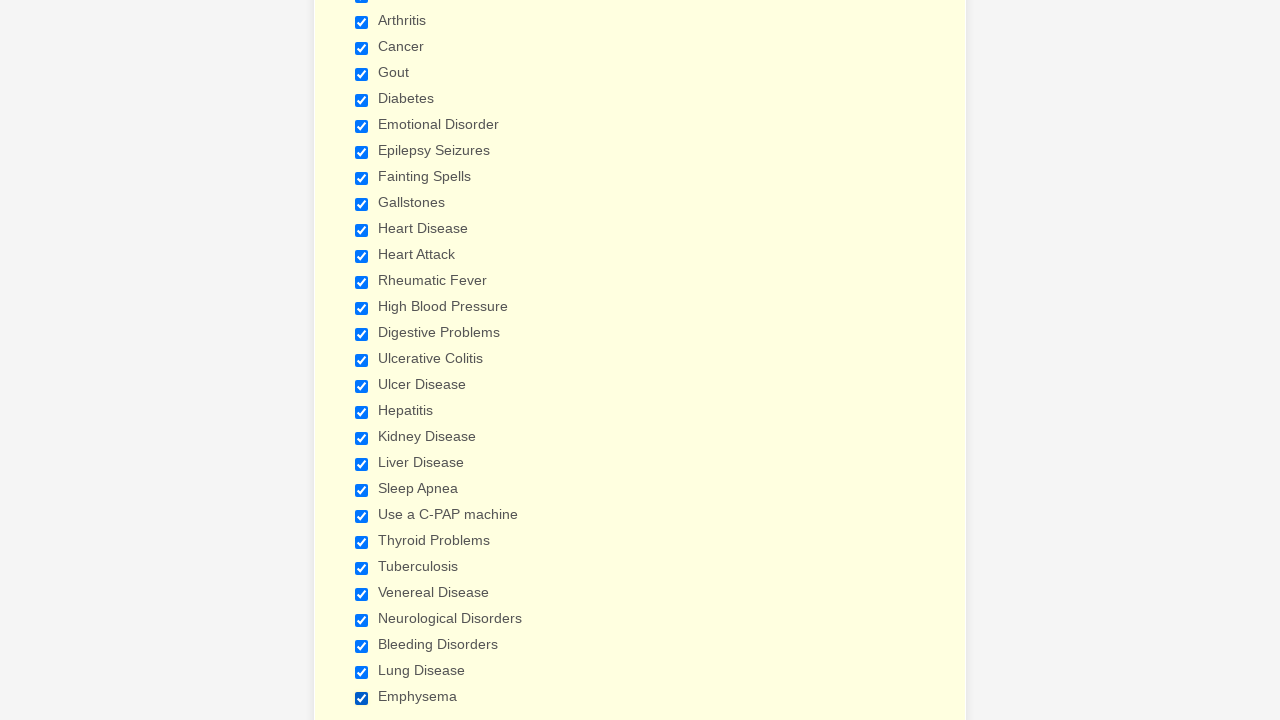

Verified checkbox #29 is selected
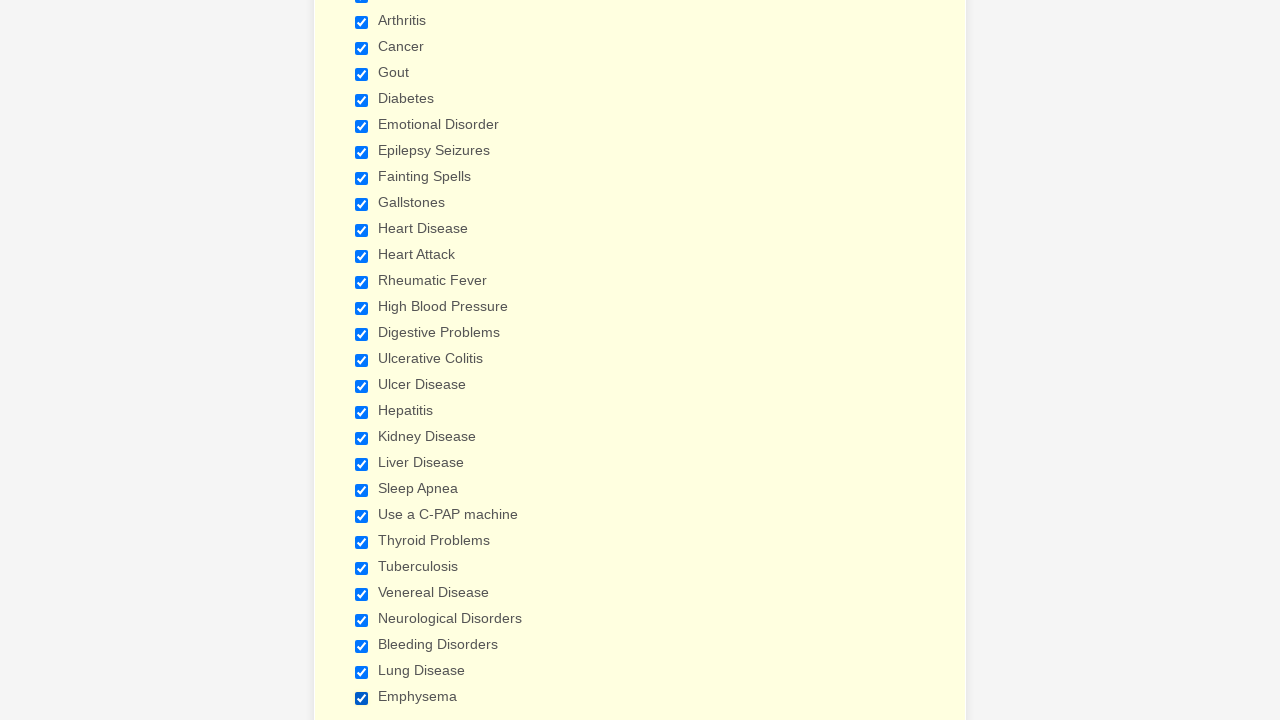

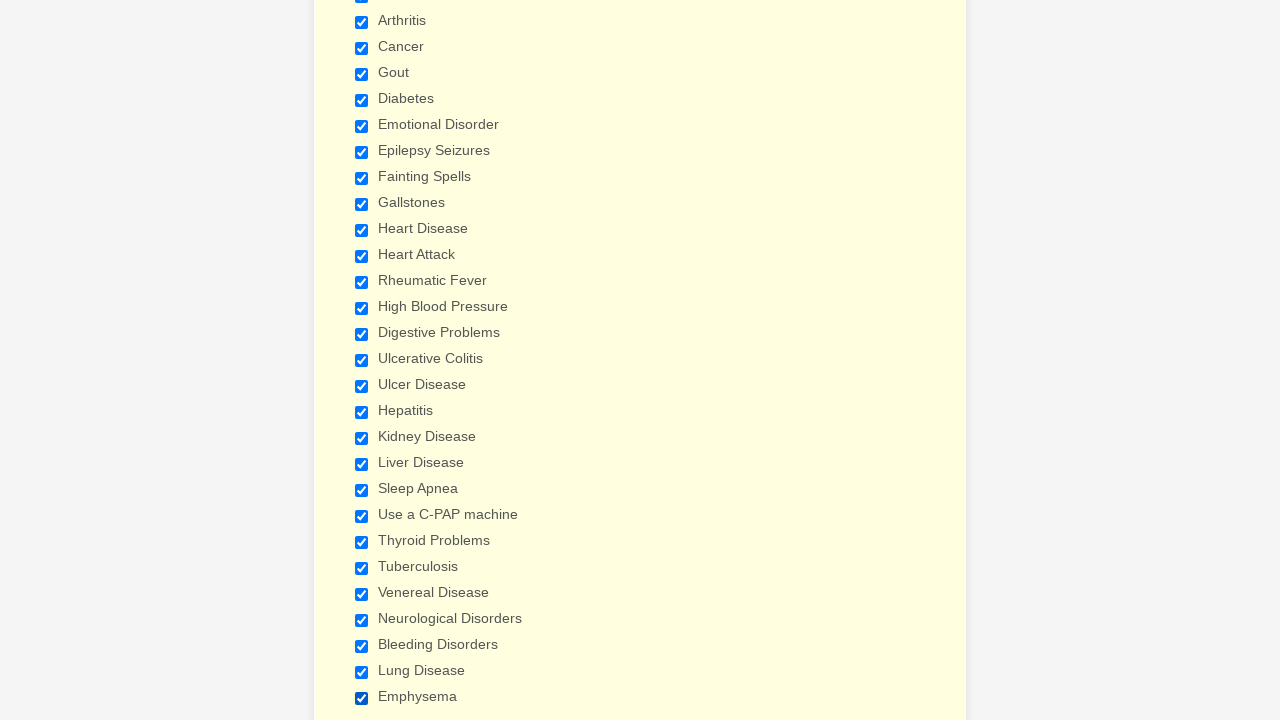